Automates playing an arithmetic game by reading math problems from the page, solving them programmatically, and typing the answers. The script reads the problem, evaluates the mathematical expression, and inputs the answer.

Starting URL: https://arithmetic.zetamac.com/game?key=a7220a92

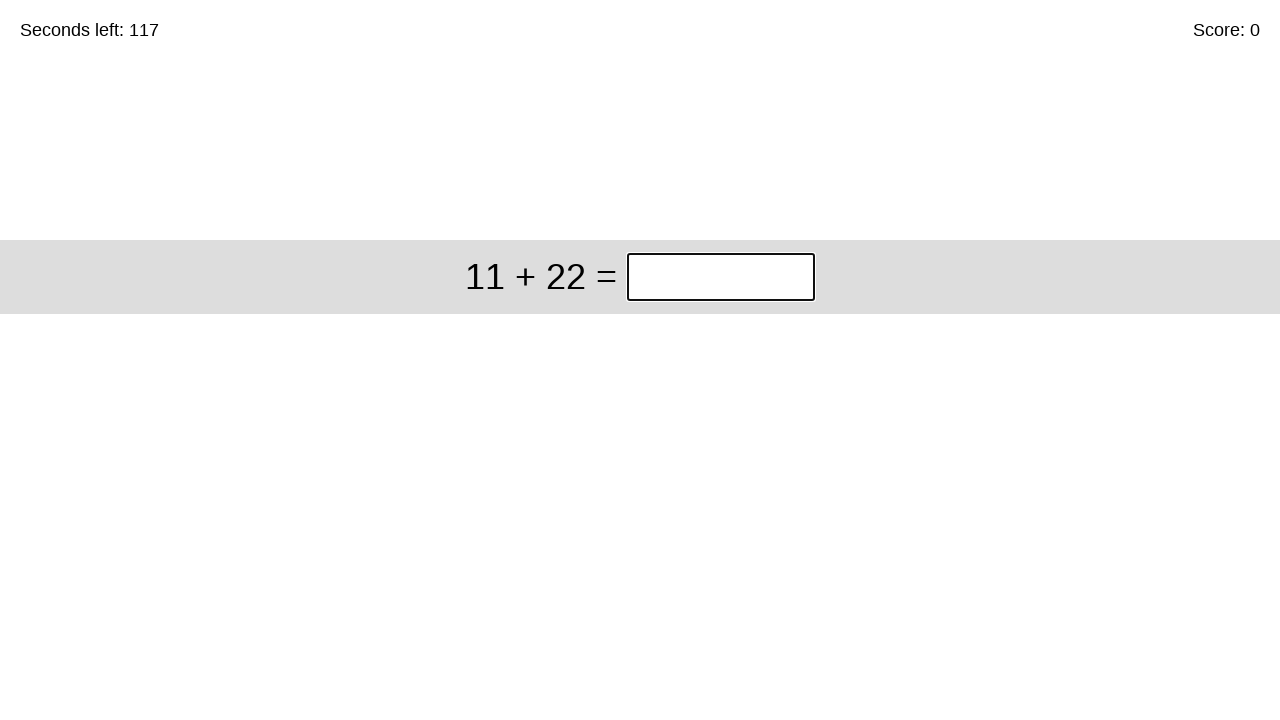

Waited for problem element to appear
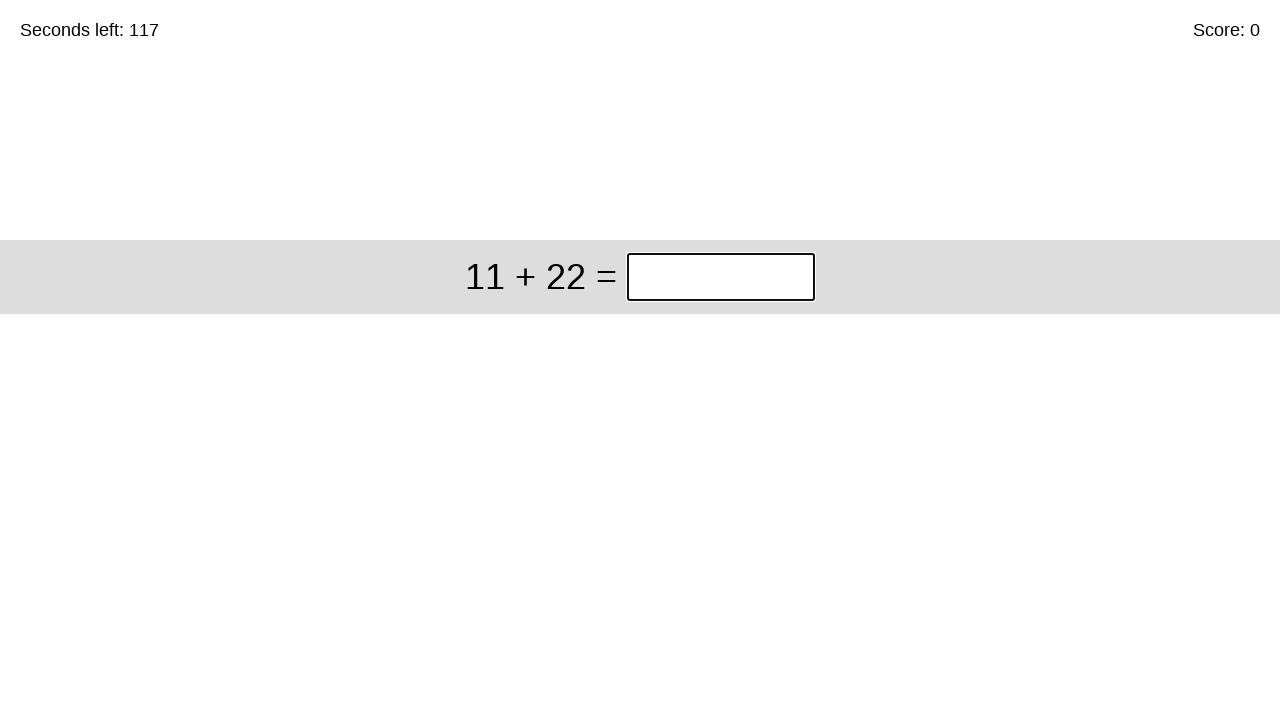

Retrieved problem text from page
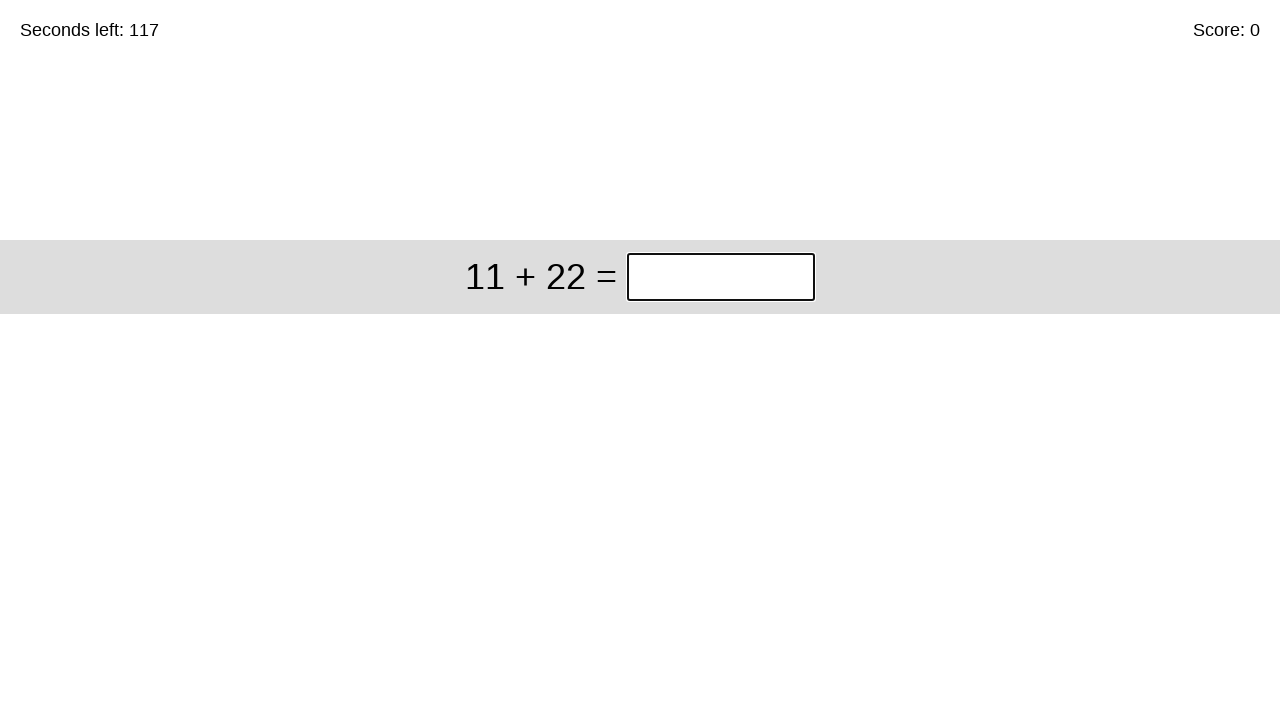

Converted math symbols in problem: 11 + 22
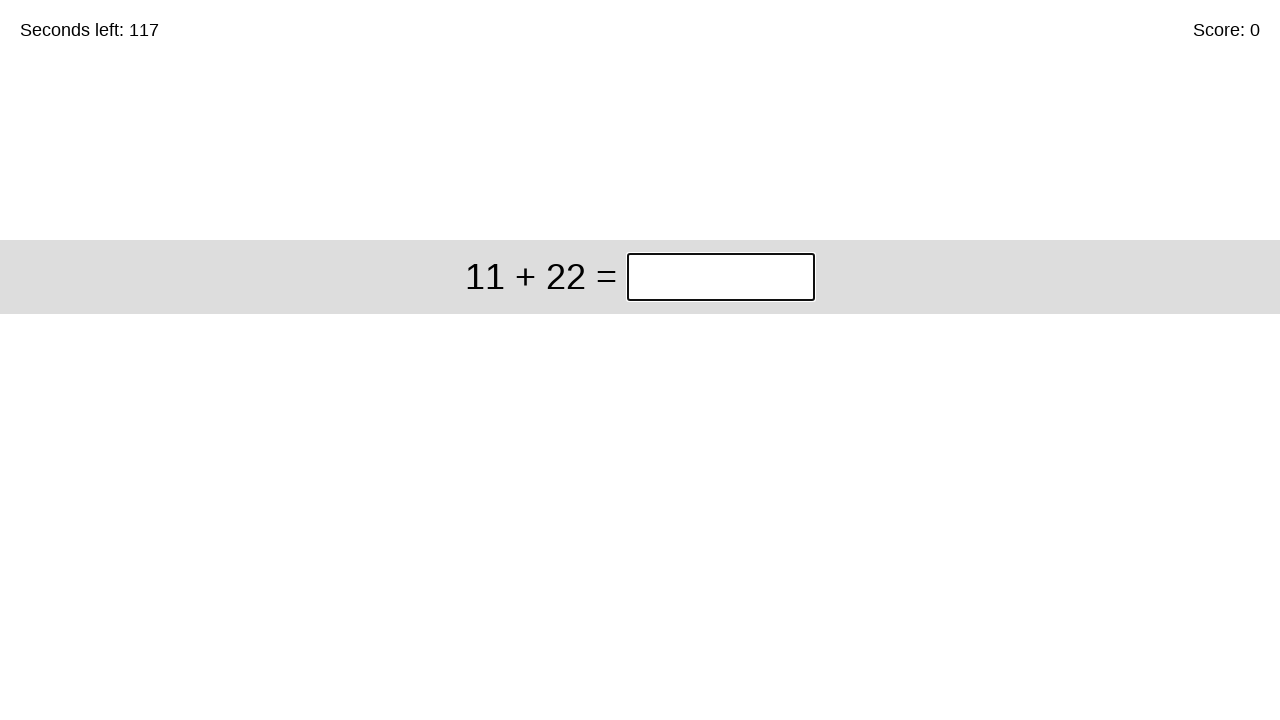

Evaluated expression and calculated answer: 33
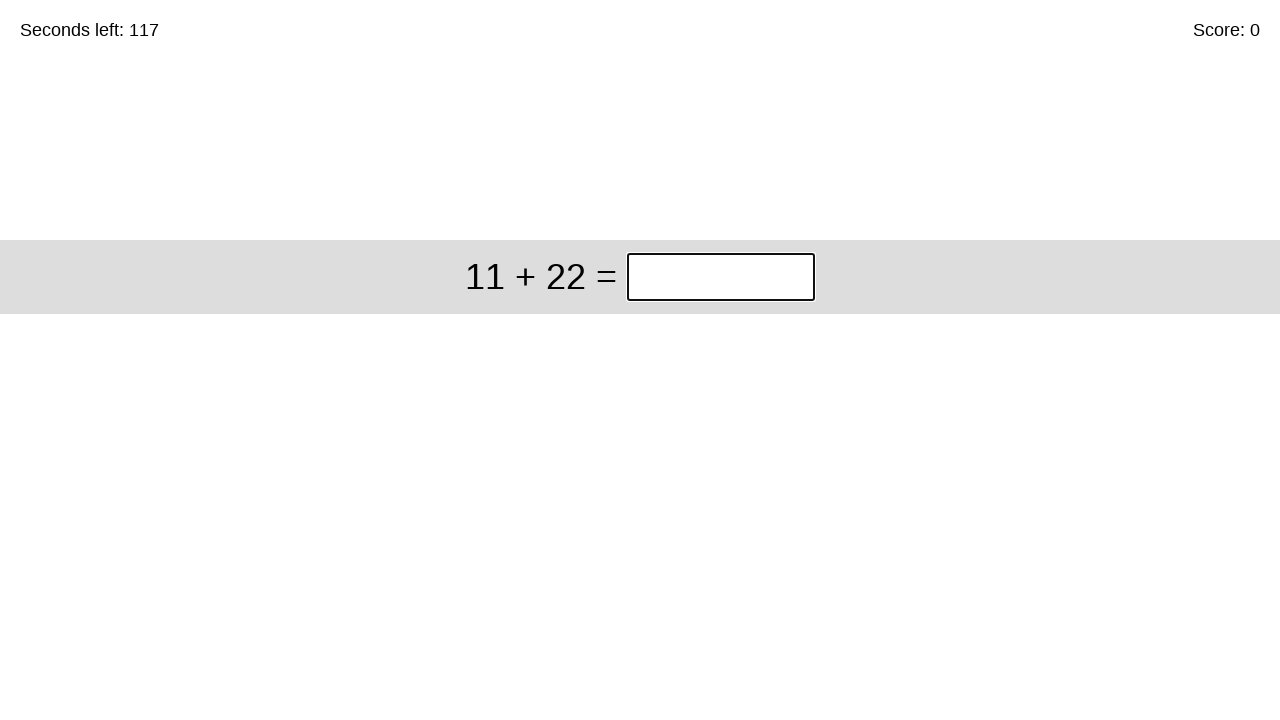

Typed answer '33' into the game
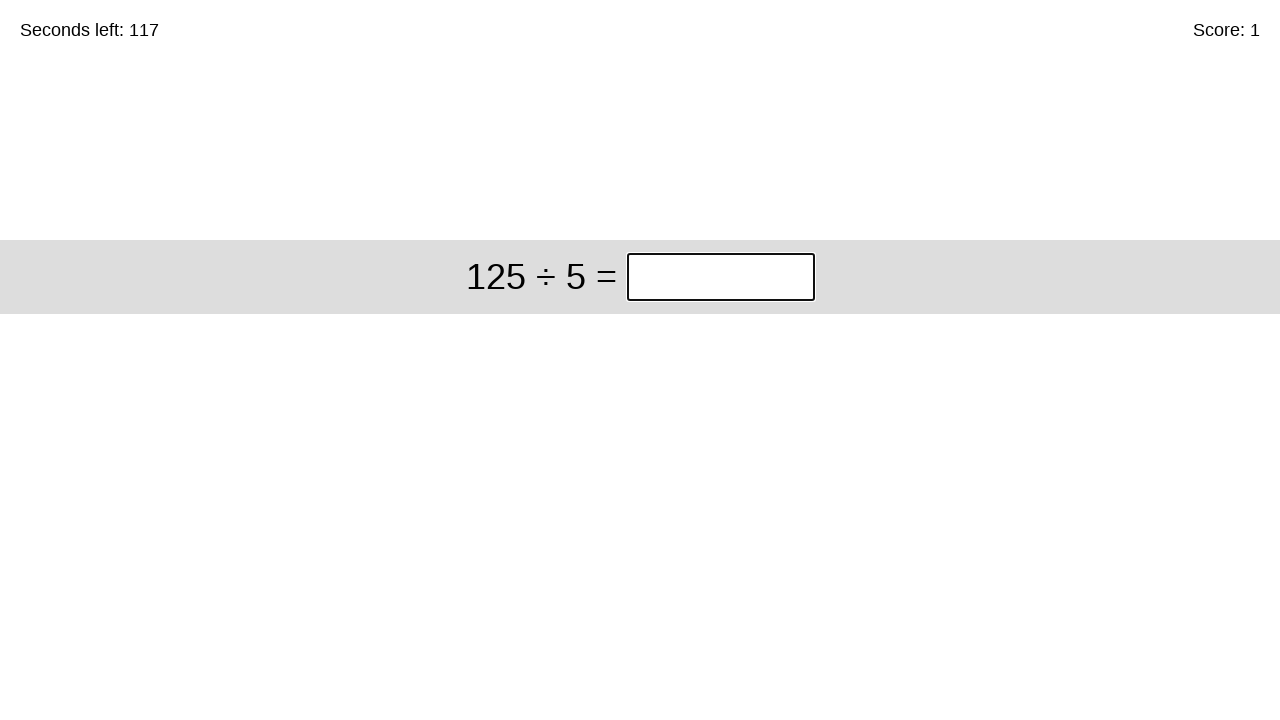

Waited 100ms for game to register answer and load next problem
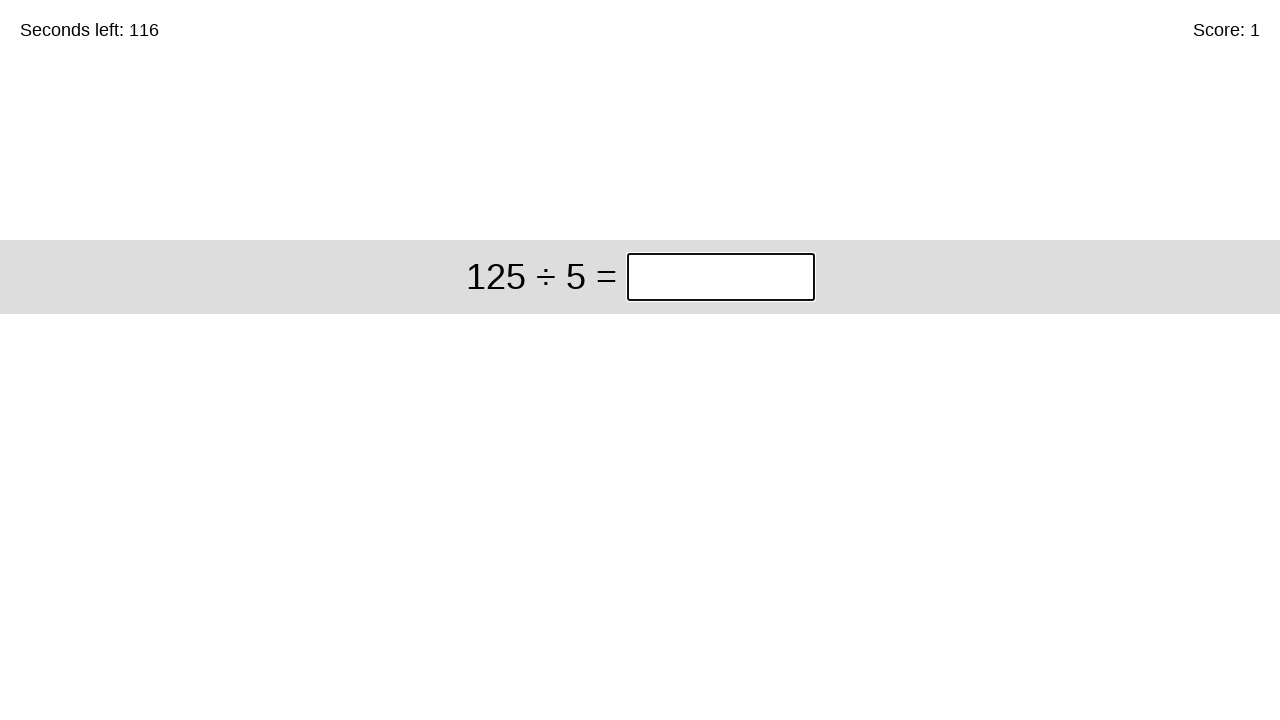

Retrieved problem text from page
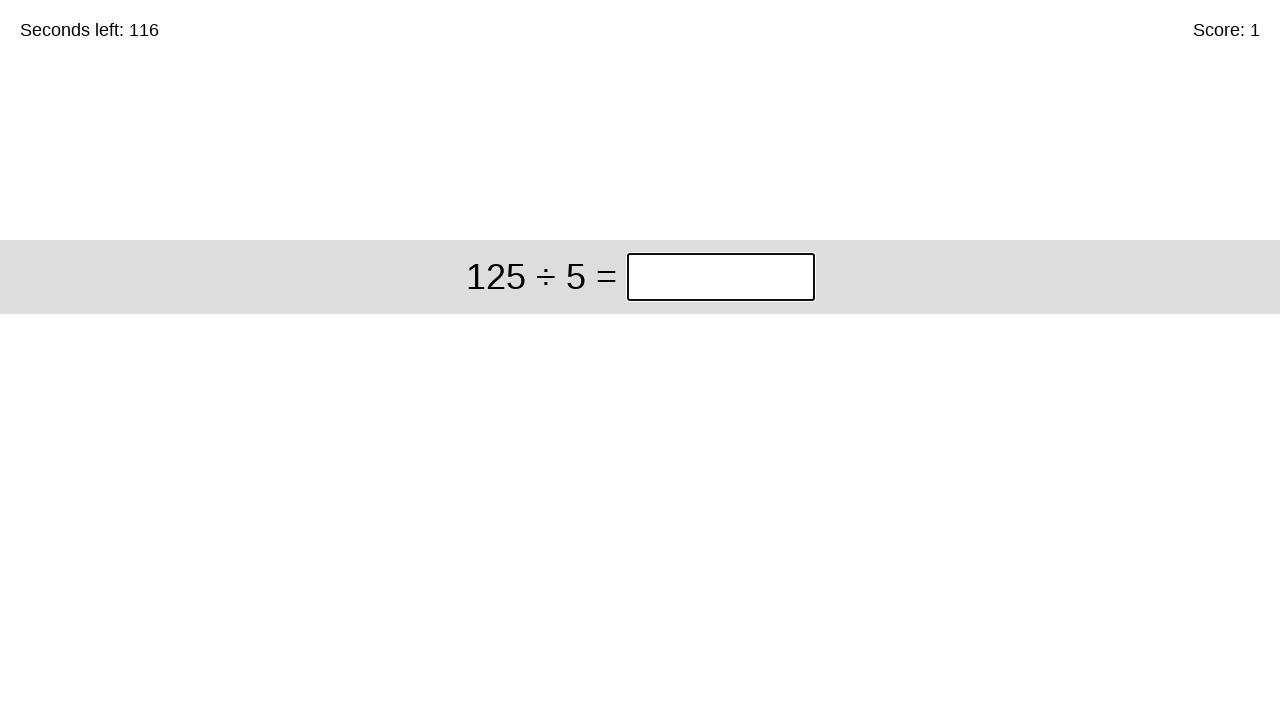

Converted math symbols in problem: 125 ÷ 5
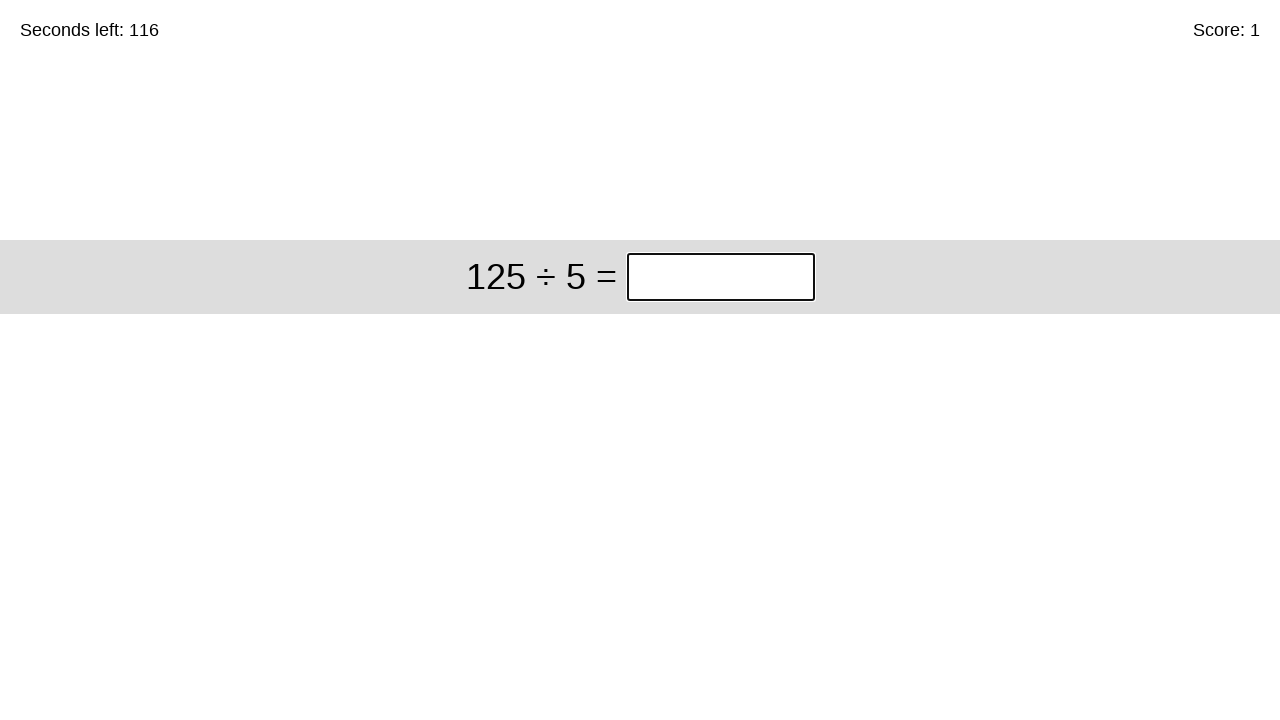

Evaluated expression and calculated answer: 25
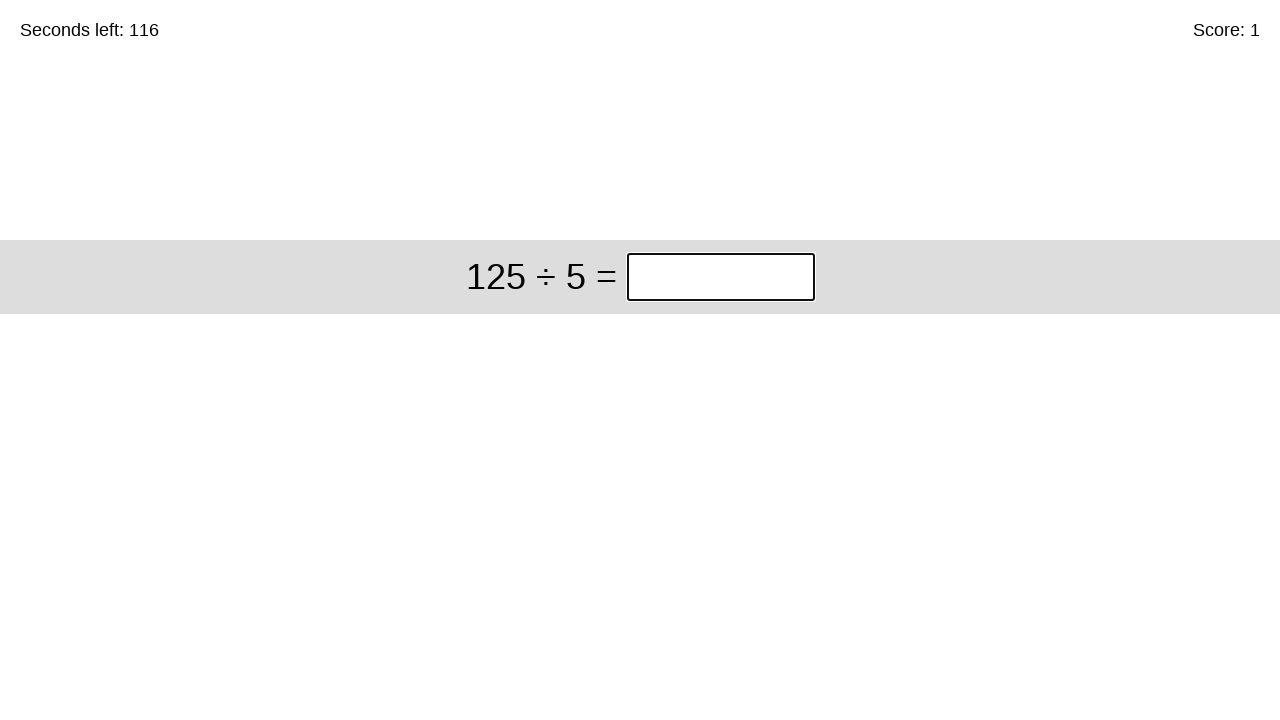

Typed answer '25' into the game
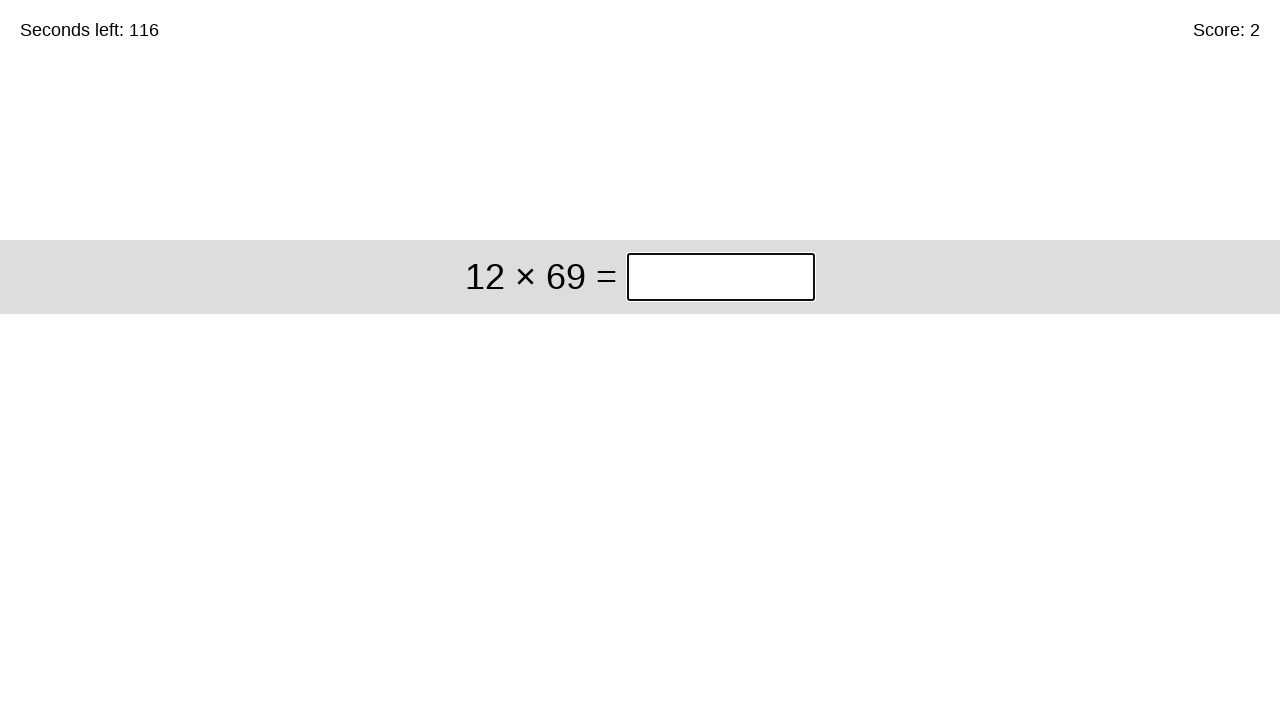

Waited 100ms for game to register answer and load next problem
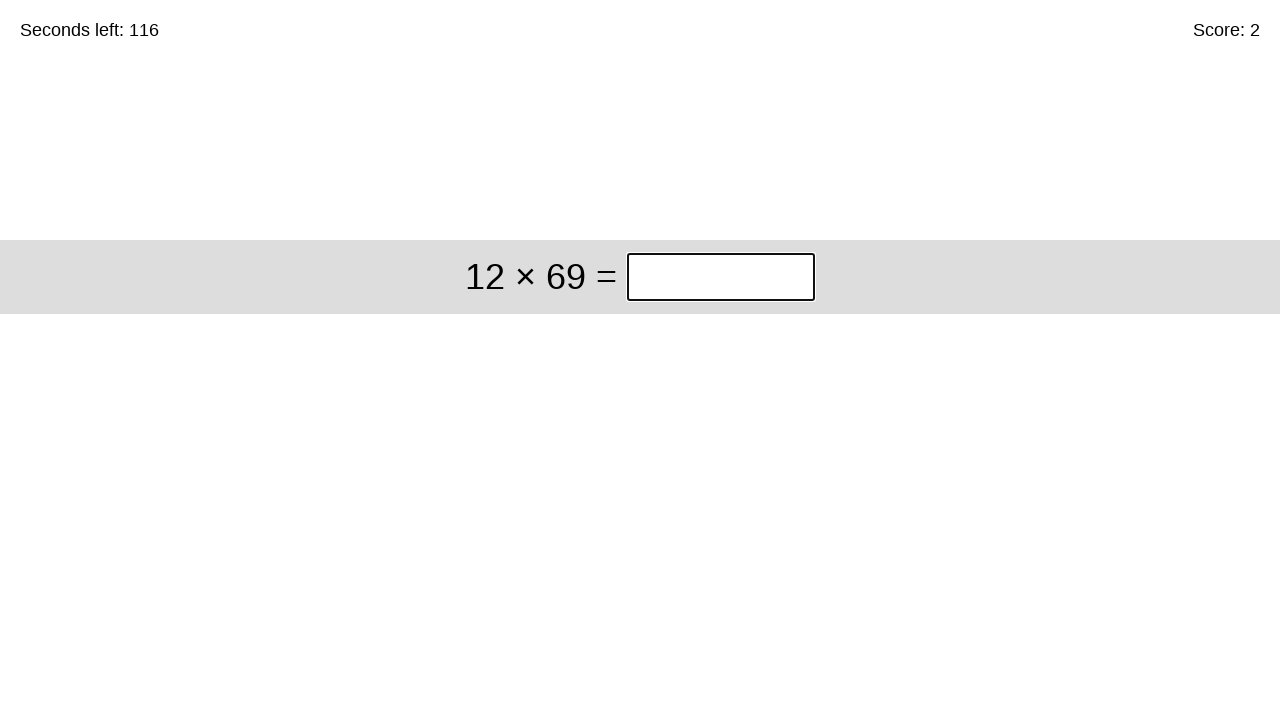

Retrieved problem text from page
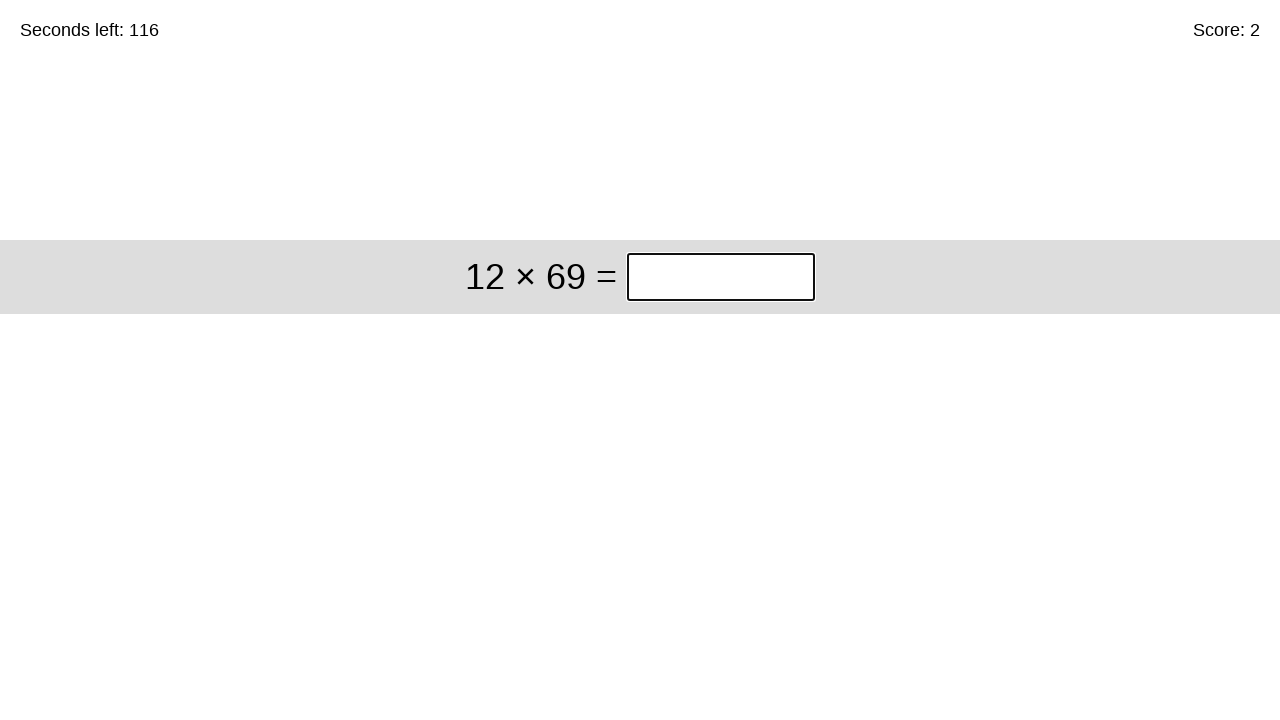

Converted math symbols in problem: 12 × 69
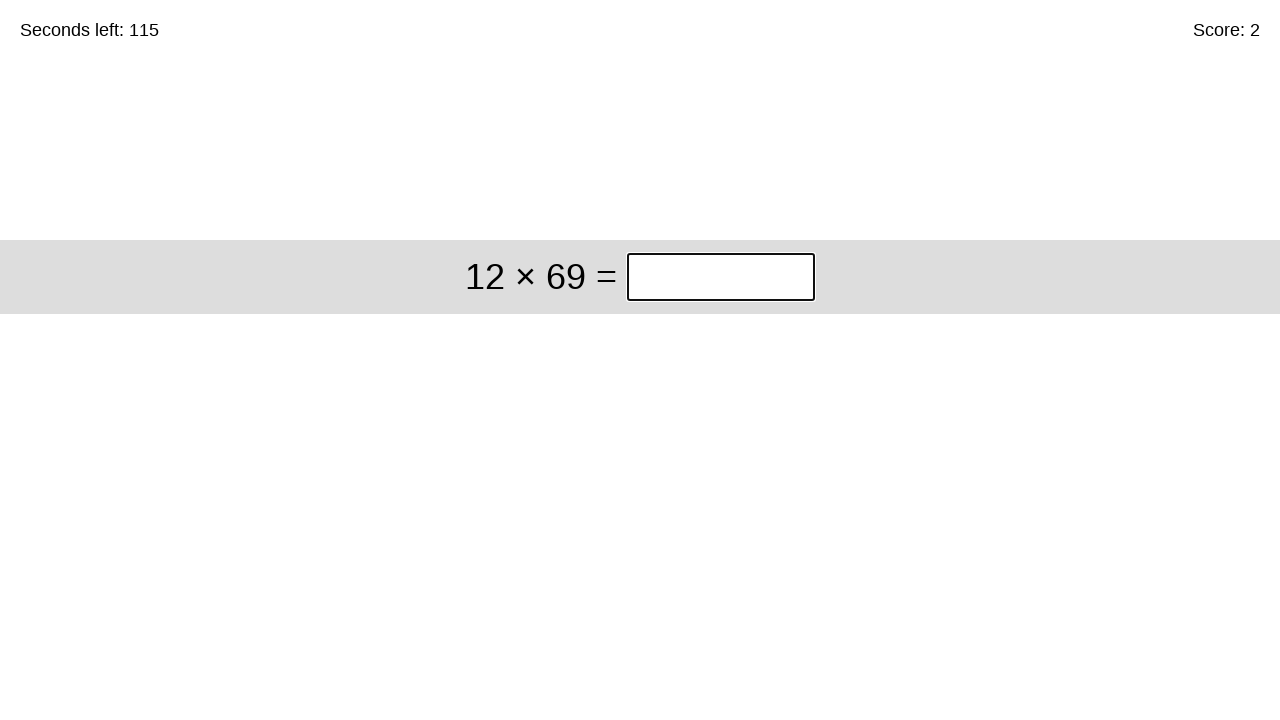

Evaluated expression and calculated answer: 828
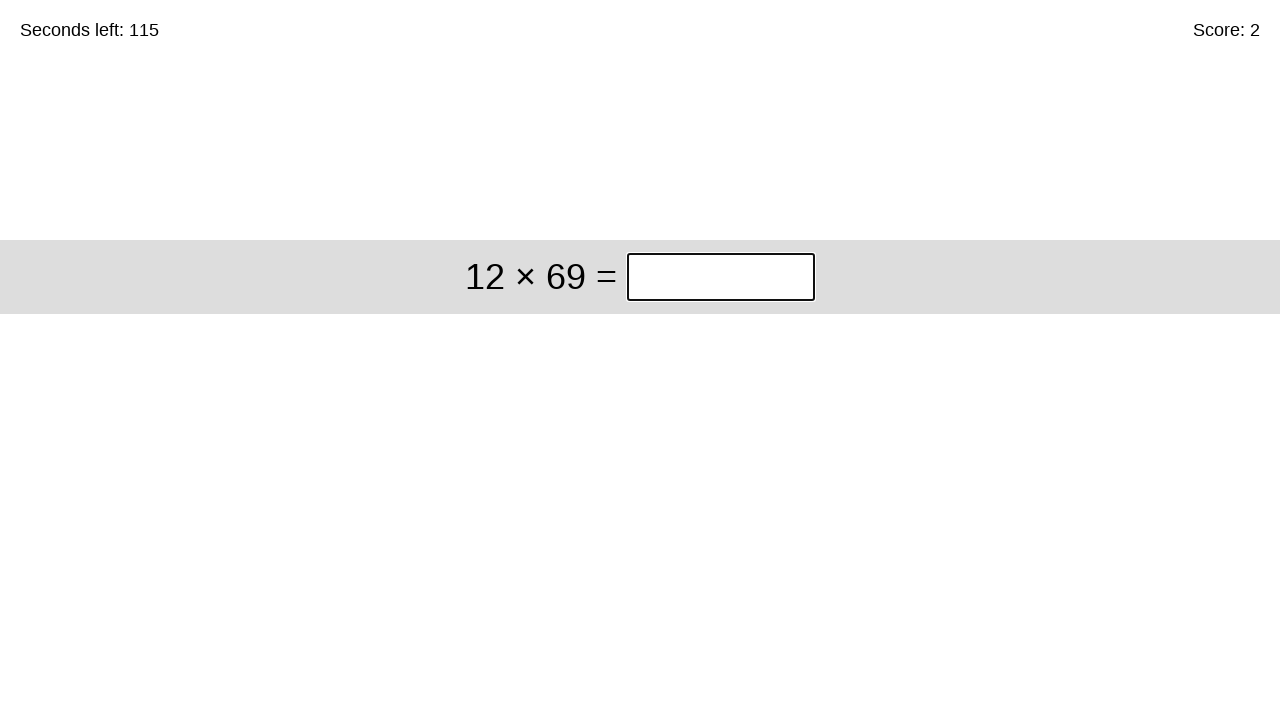

Typed answer '828' into the game
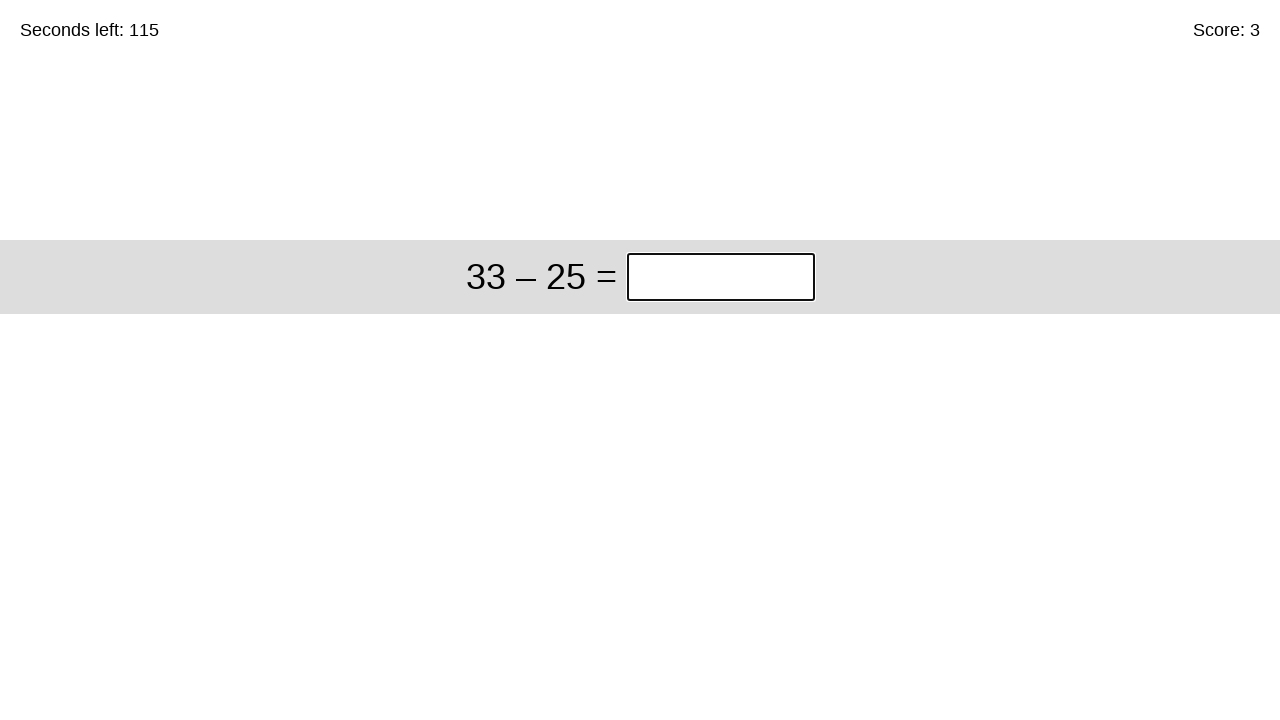

Waited 100ms for game to register answer and load next problem
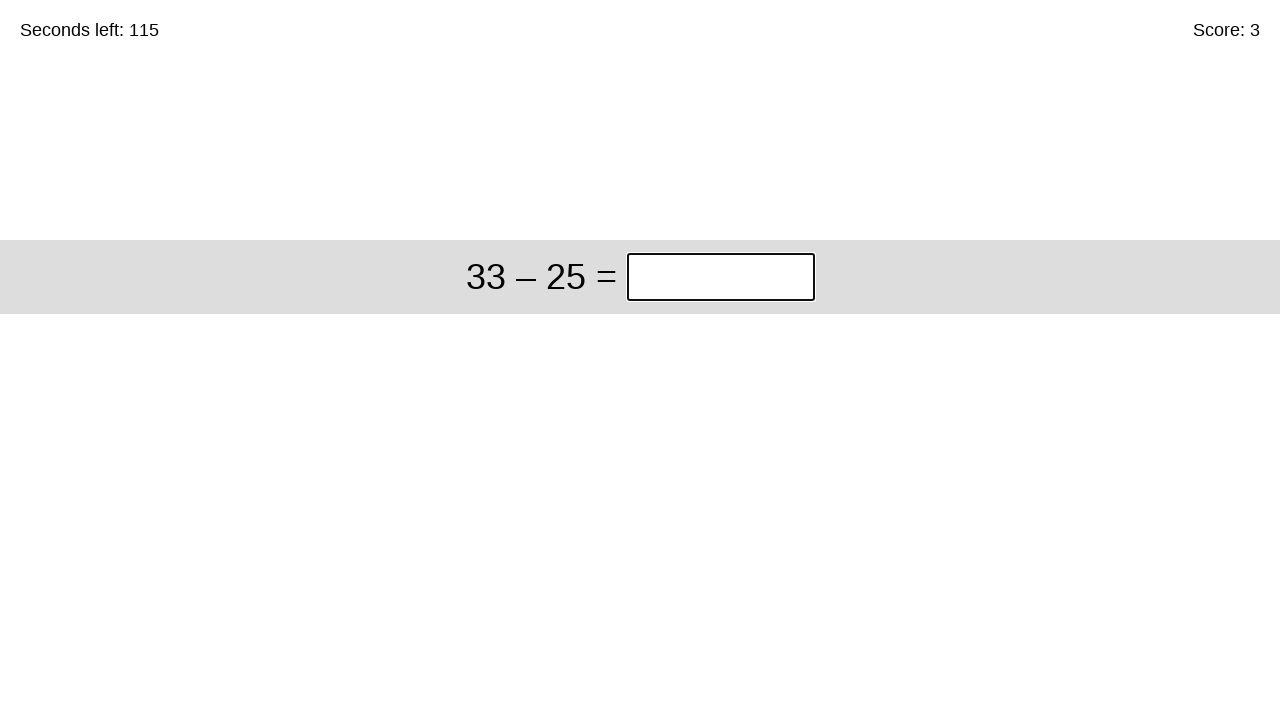

Retrieved problem text from page
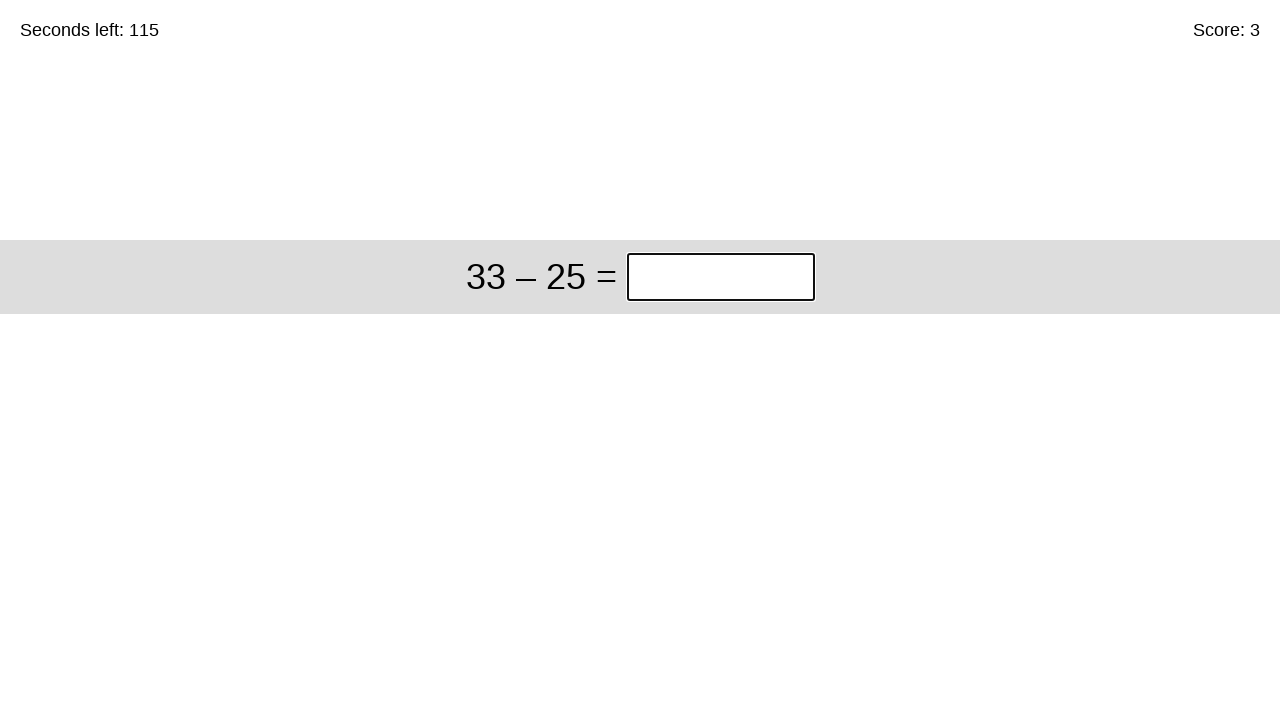

Converted math symbols in problem: 33 – 25
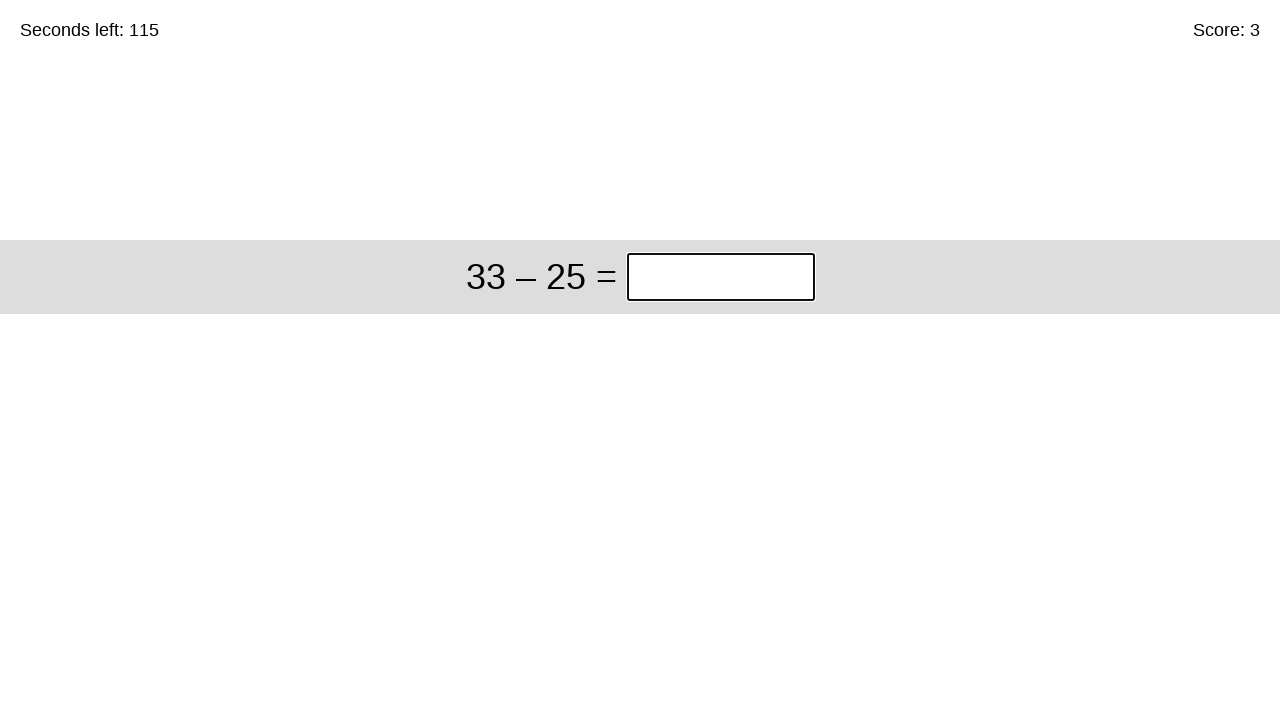

Evaluated expression and calculated answer: 8
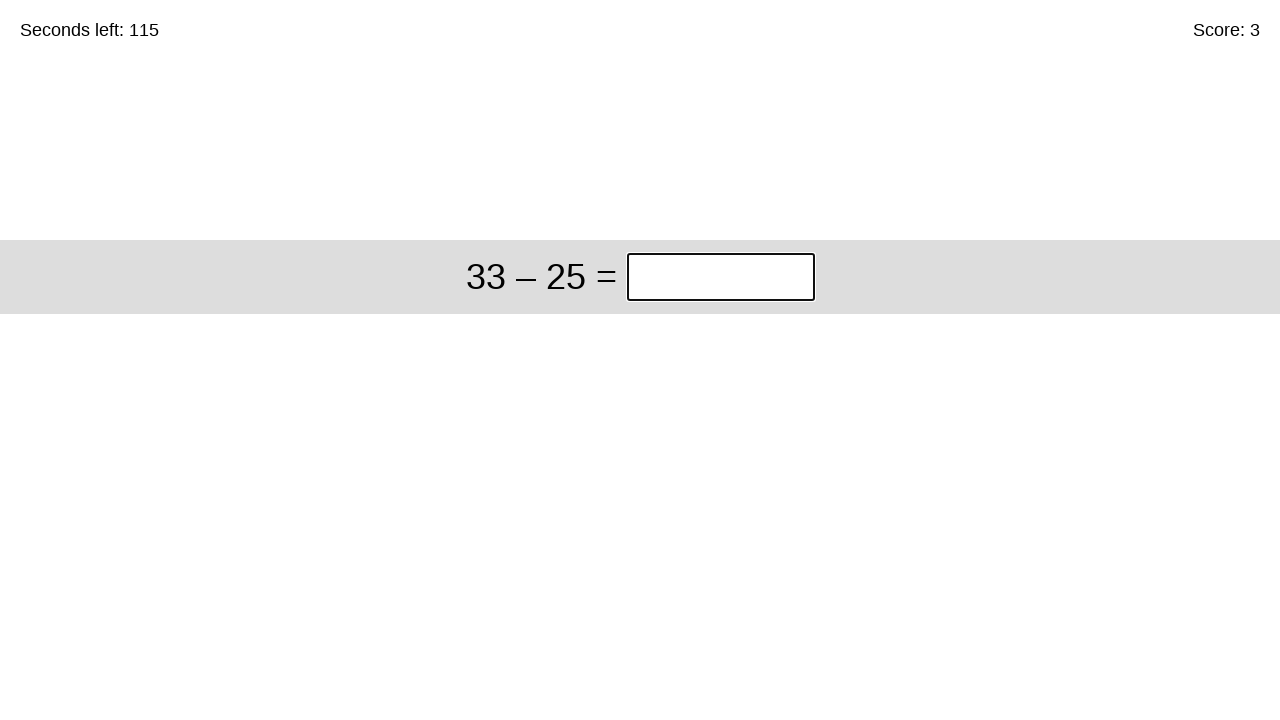

Typed answer '8' into the game
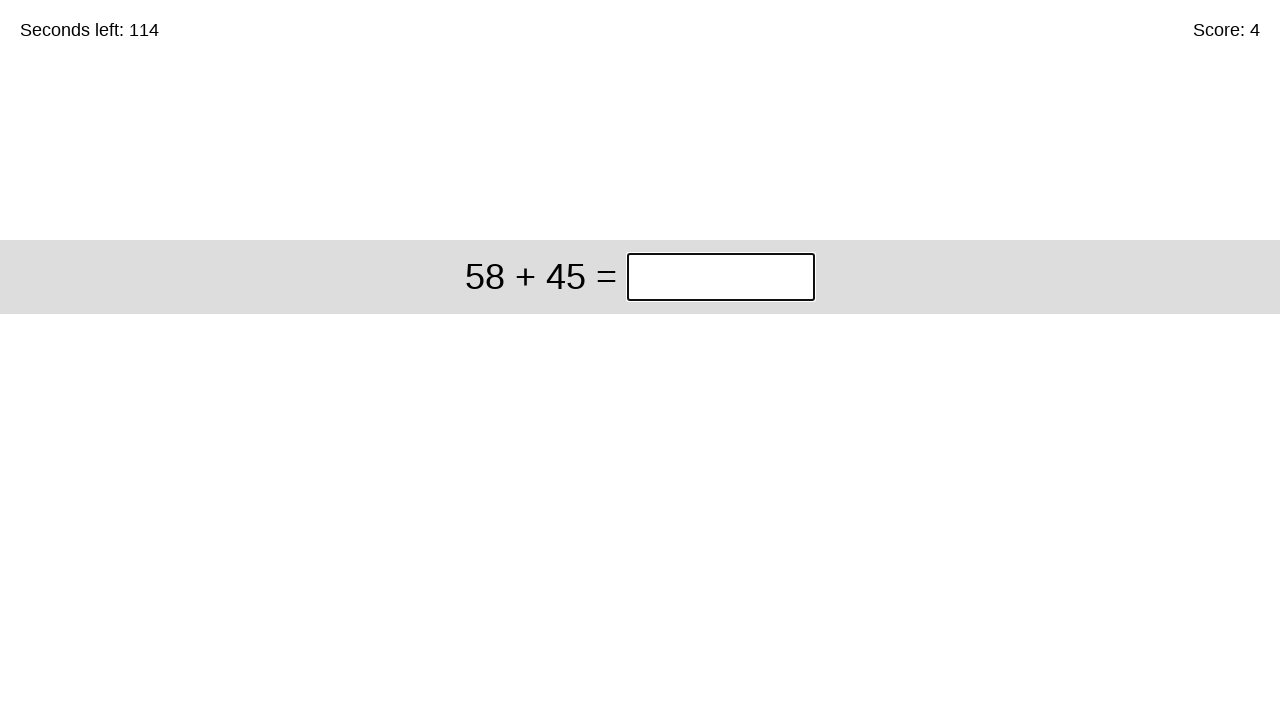

Waited 100ms for game to register answer and load next problem
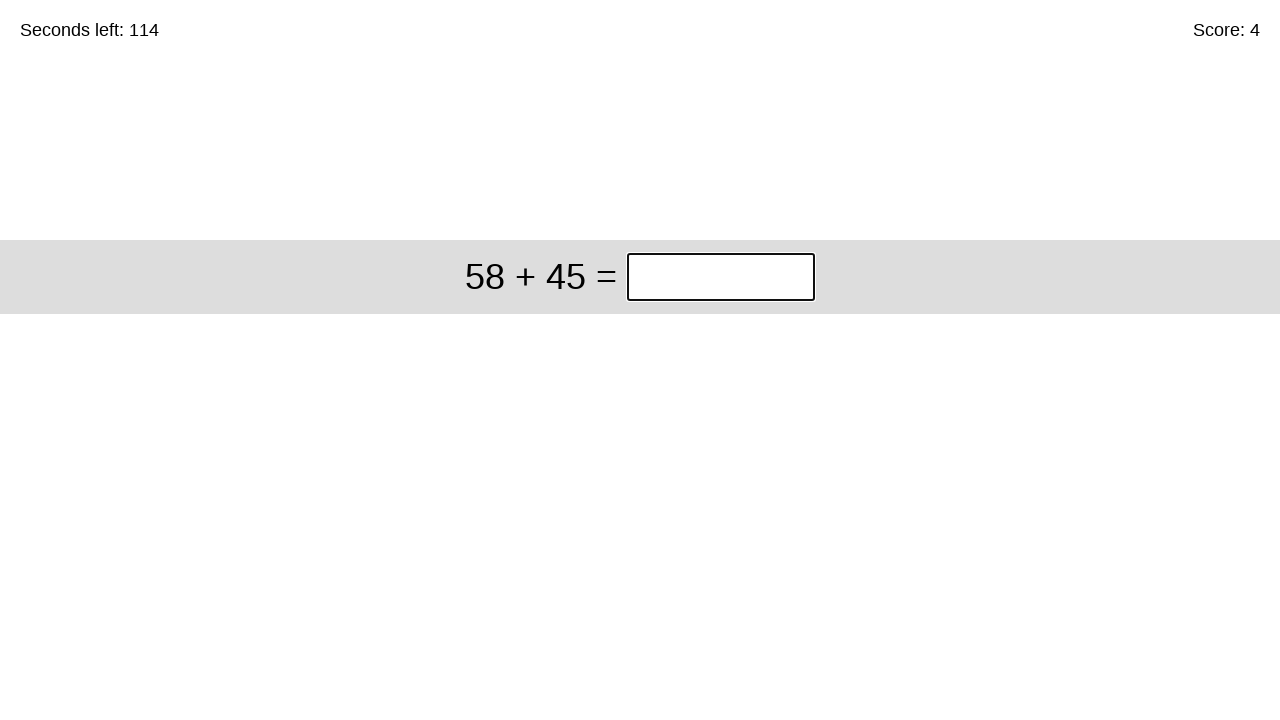

Retrieved problem text from page
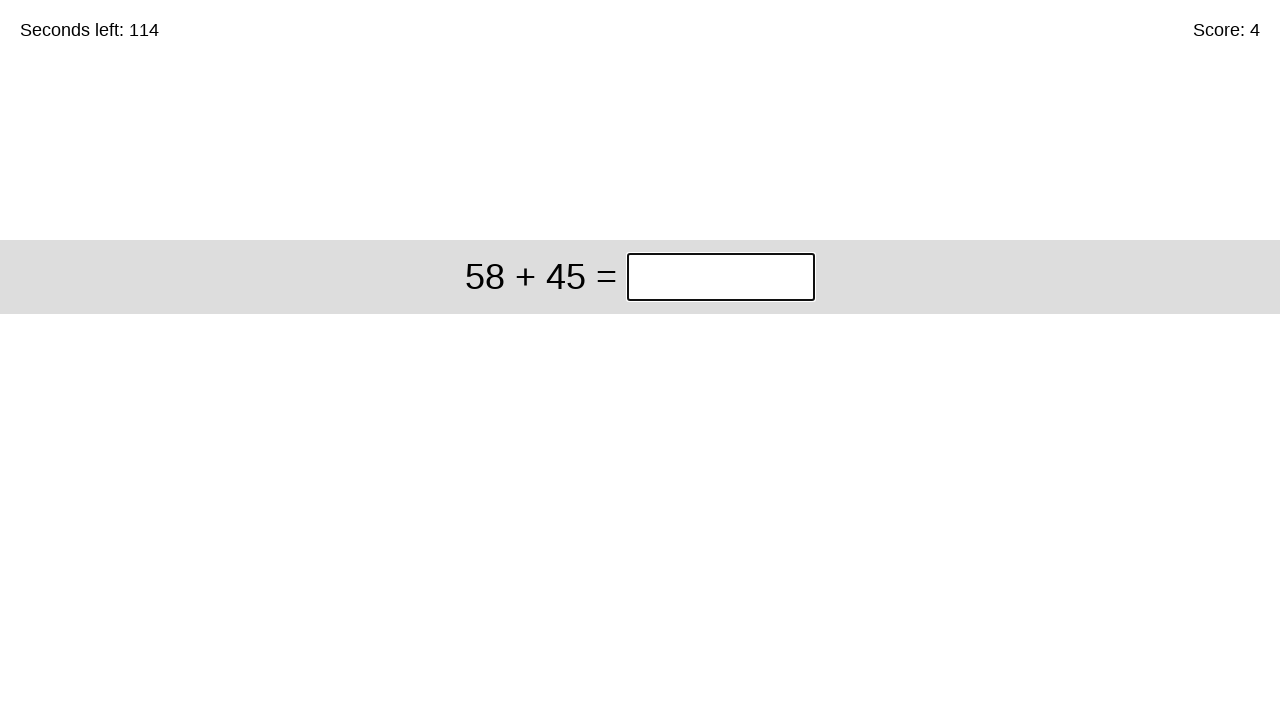

Converted math symbols in problem: 58 + 45
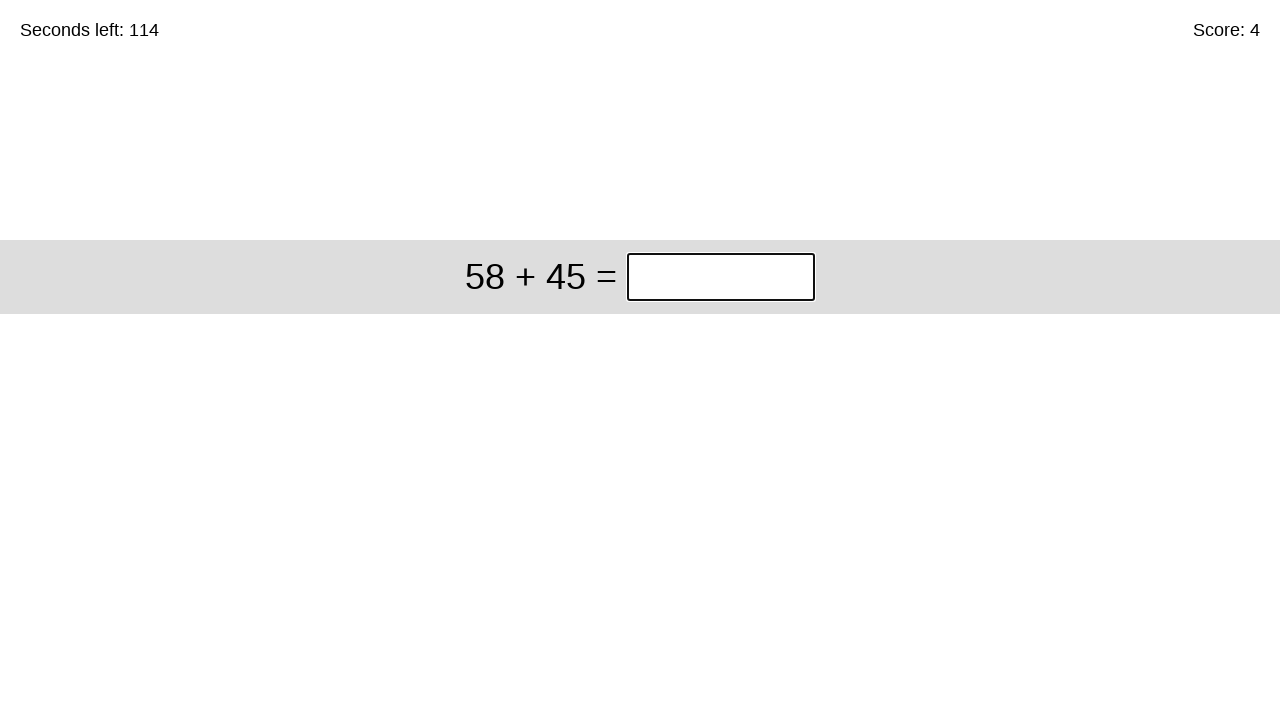

Evaluated expression and calculated answer: 103
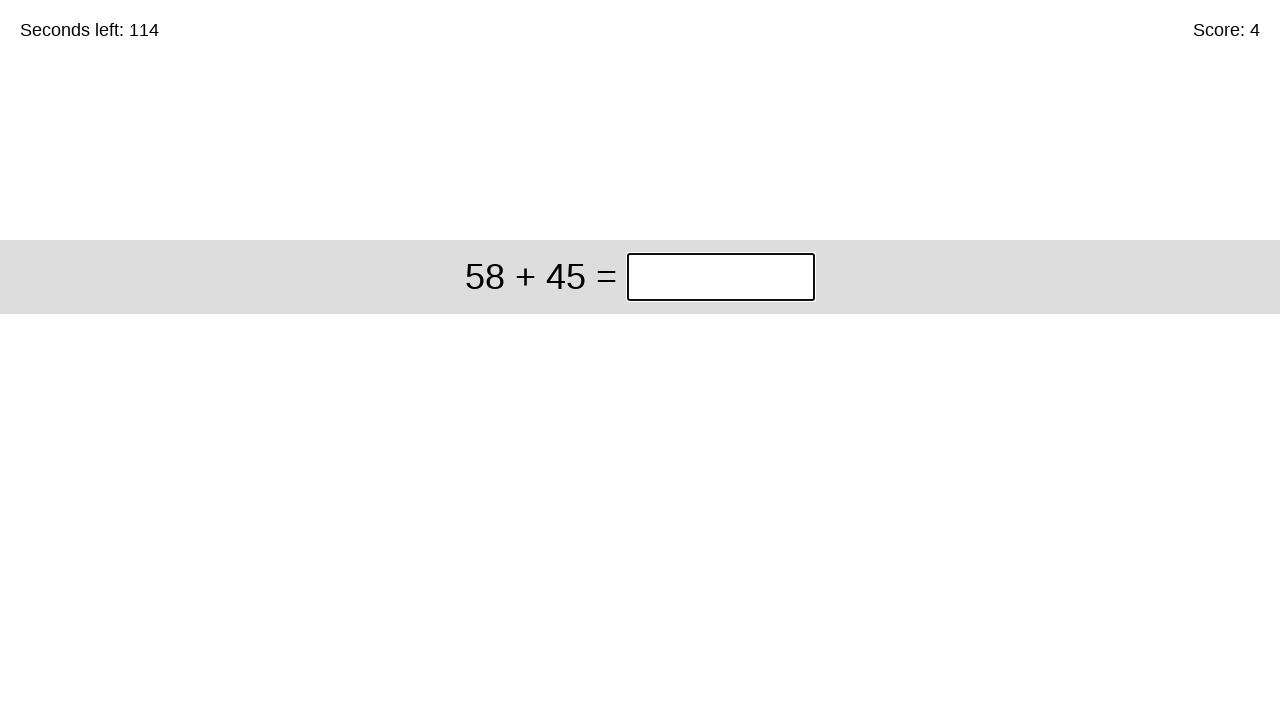

Typed answer '103' into the game
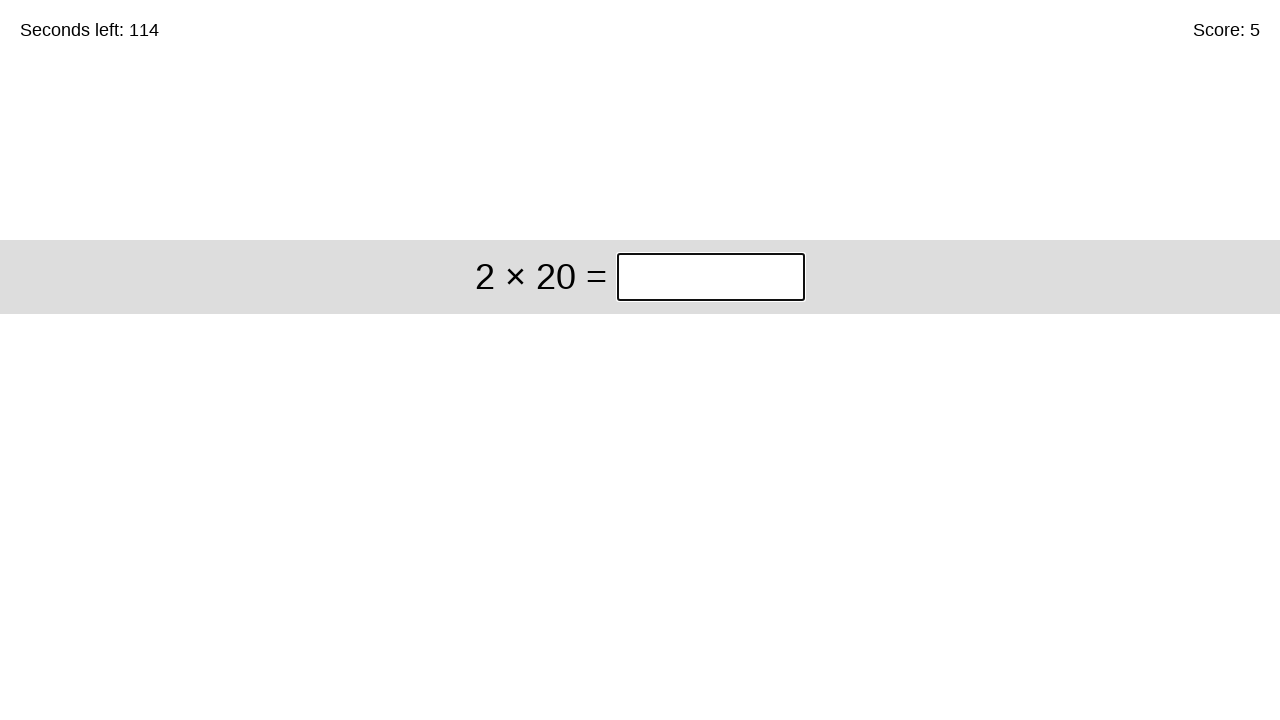

Waited 100ms for game to register answer and load next problem
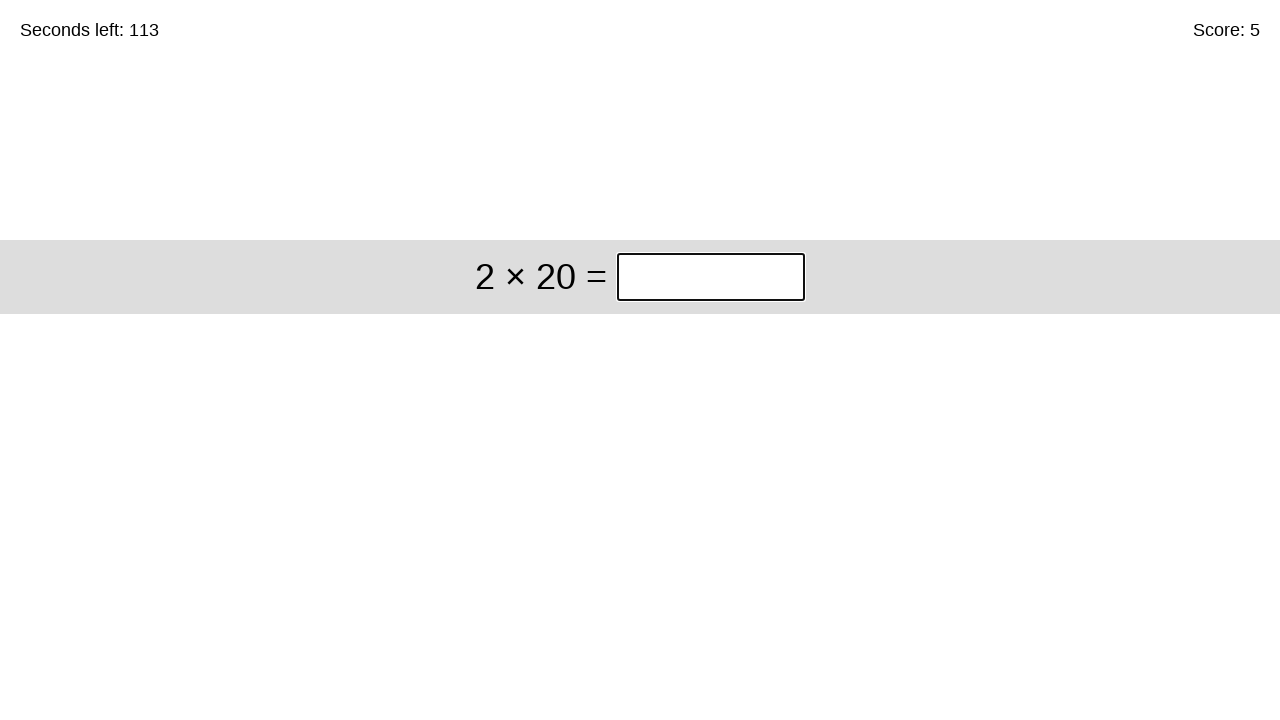

Retrieved problem text from page
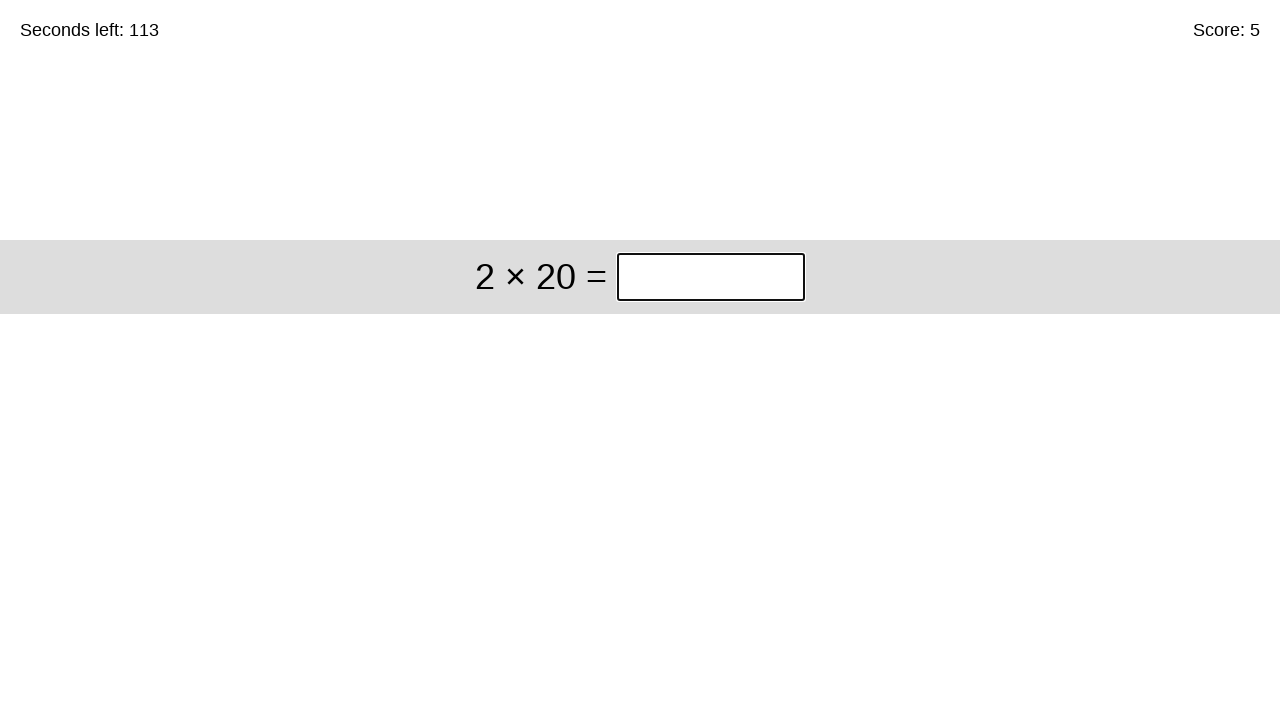

Converted math symbols in problem: 2 × 20
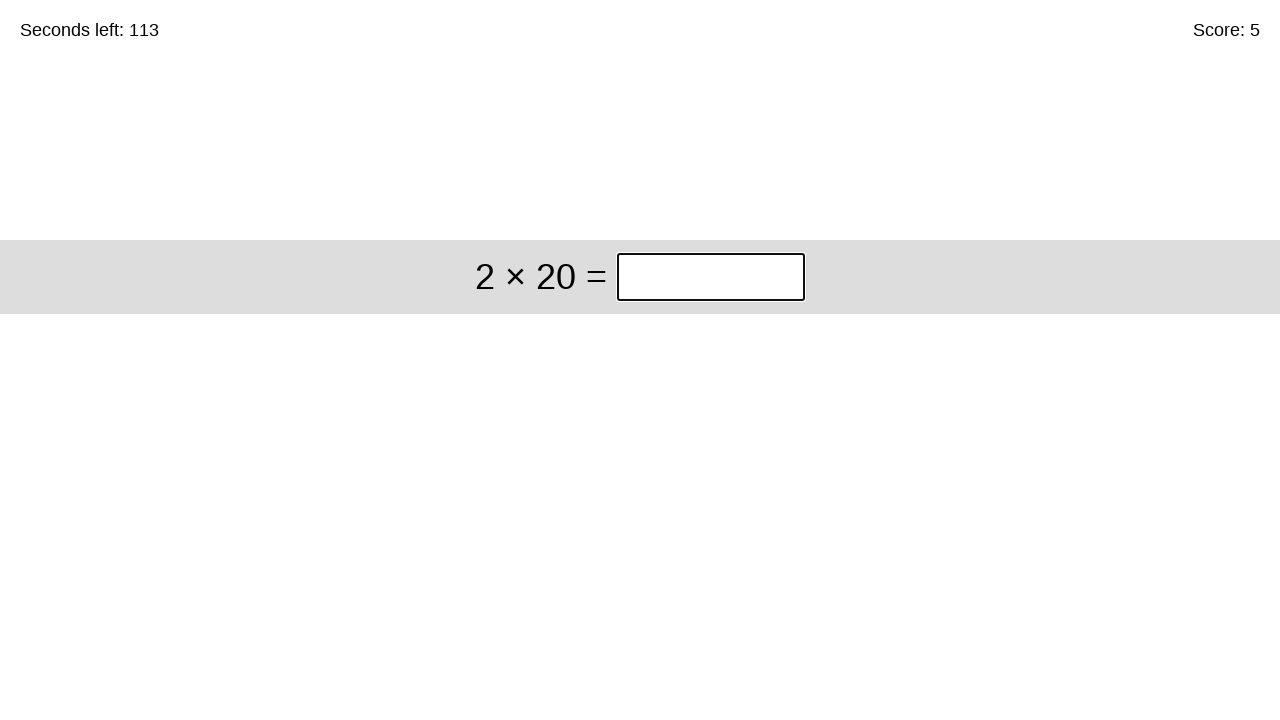

Evaluated expression and calculated answer: 40
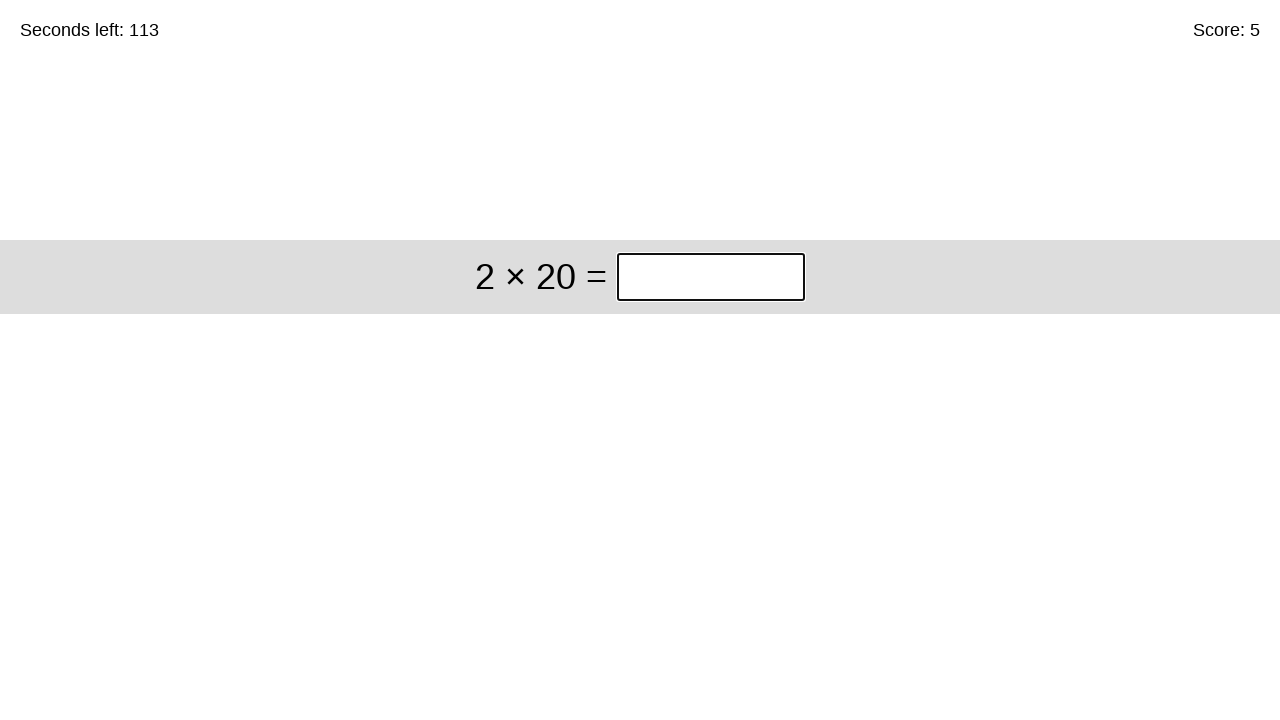

Typed answer '40' into the game
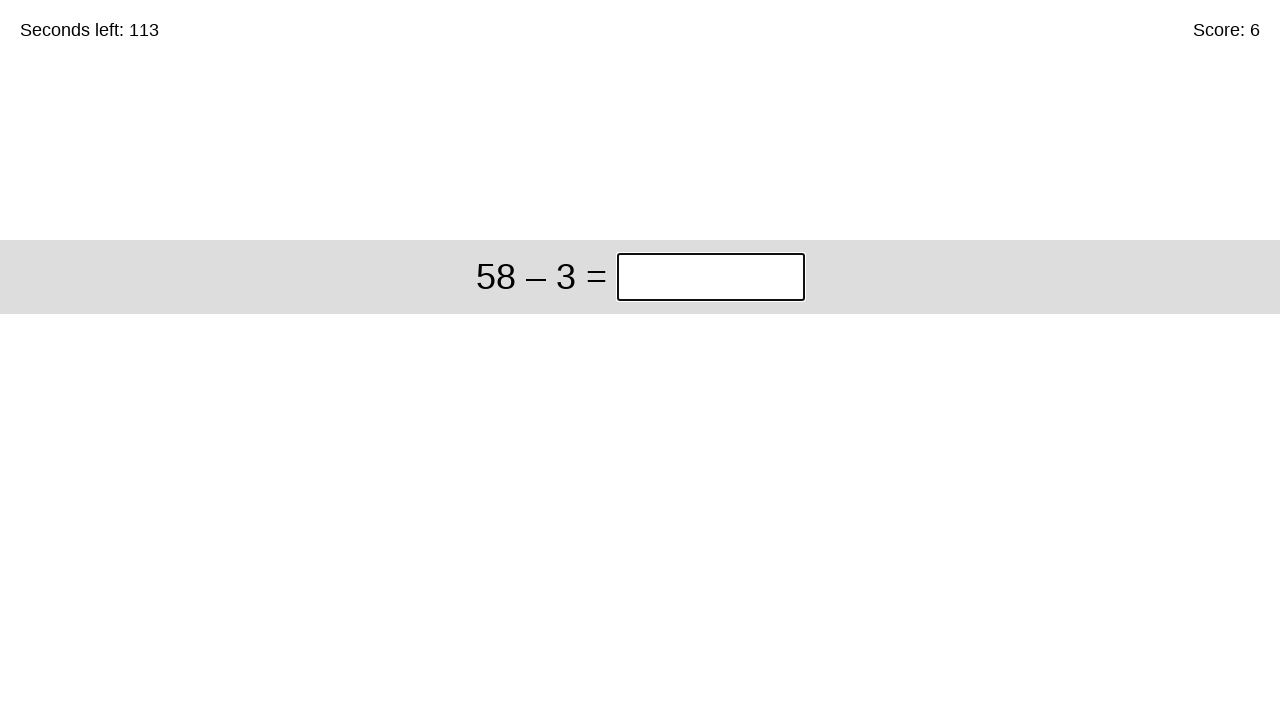

Waited 100ms for game to register answer and load next problem
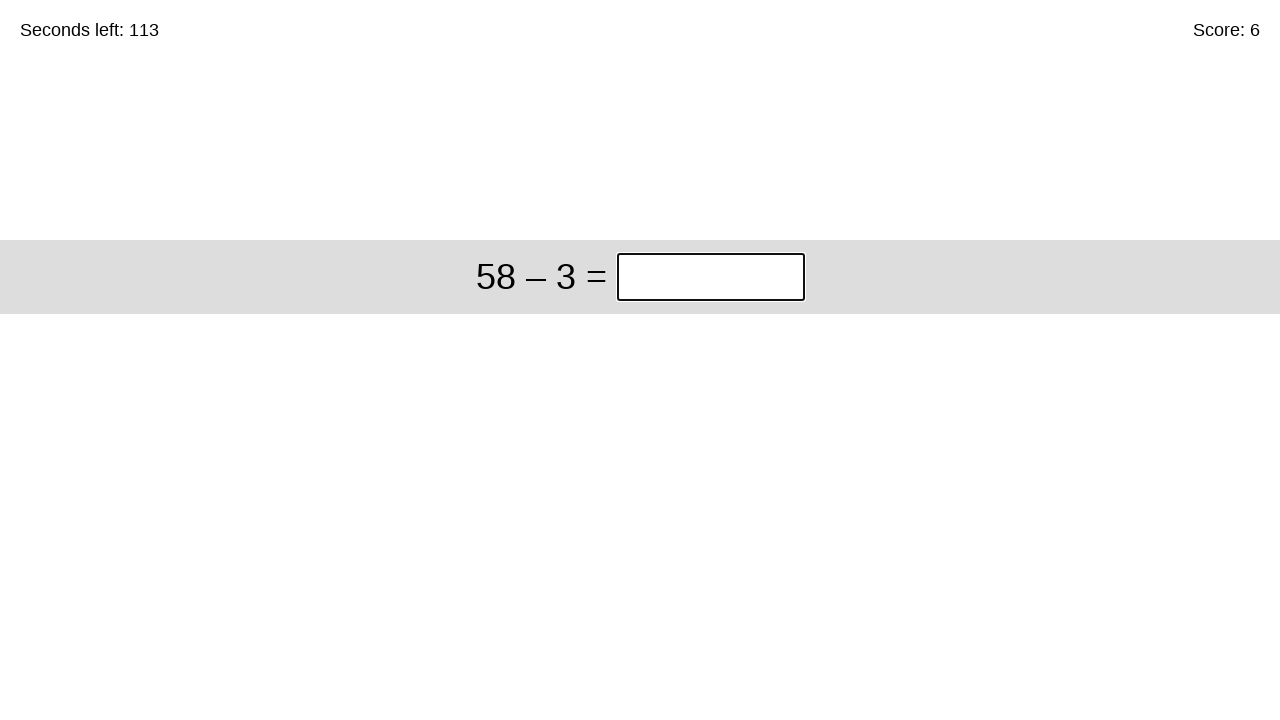

Retrieved problem text from page
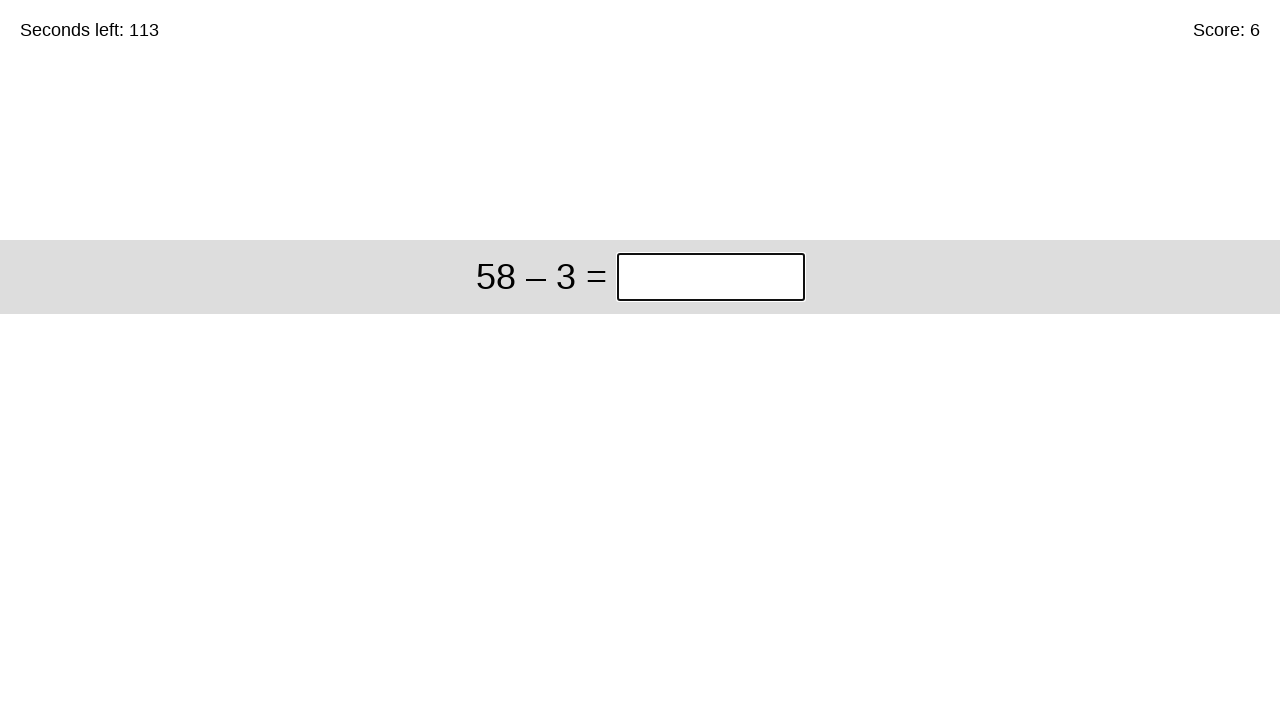

Converted math symbols in problem: 58 – 3
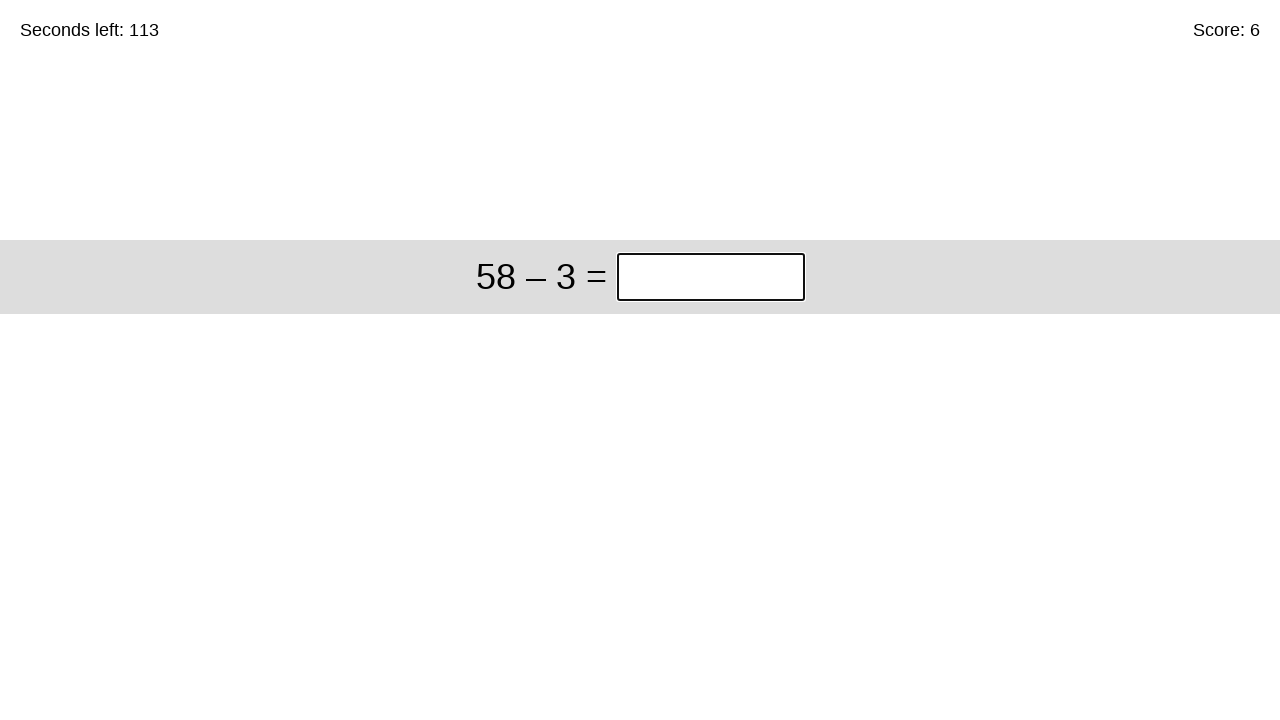

Evaluated expression and calculated answer: 55
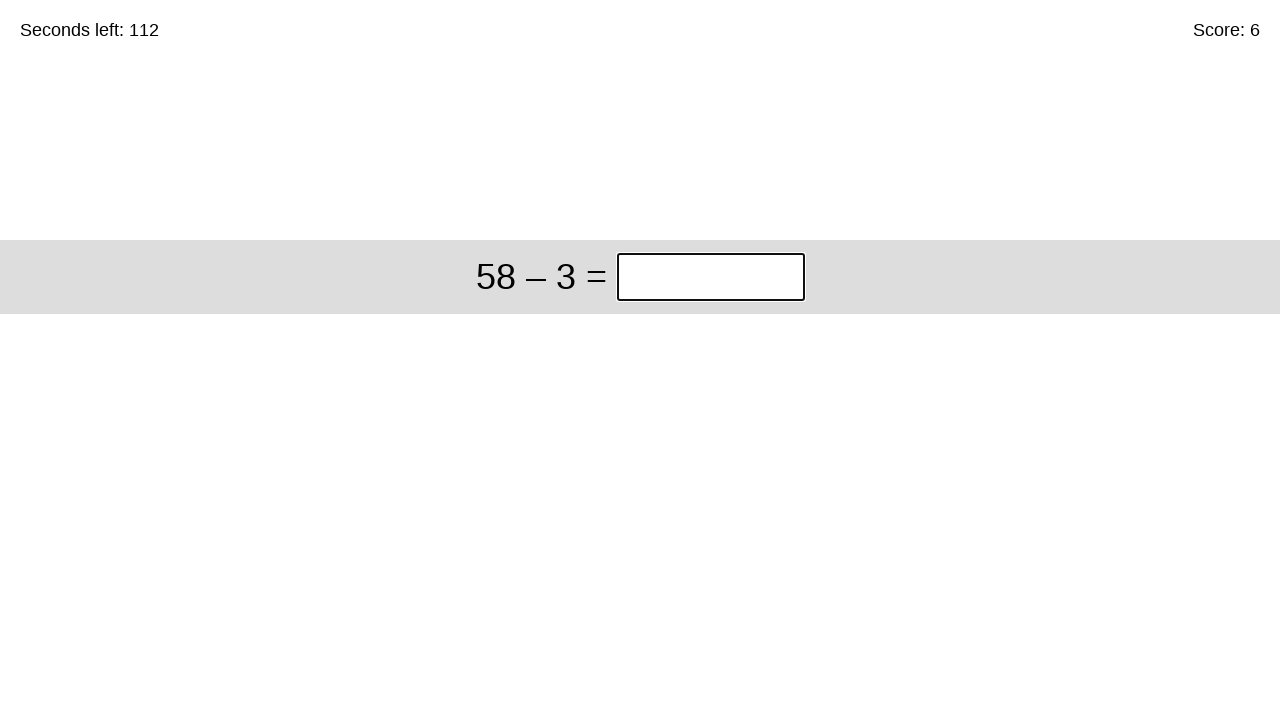

Typed answer '55' into the game
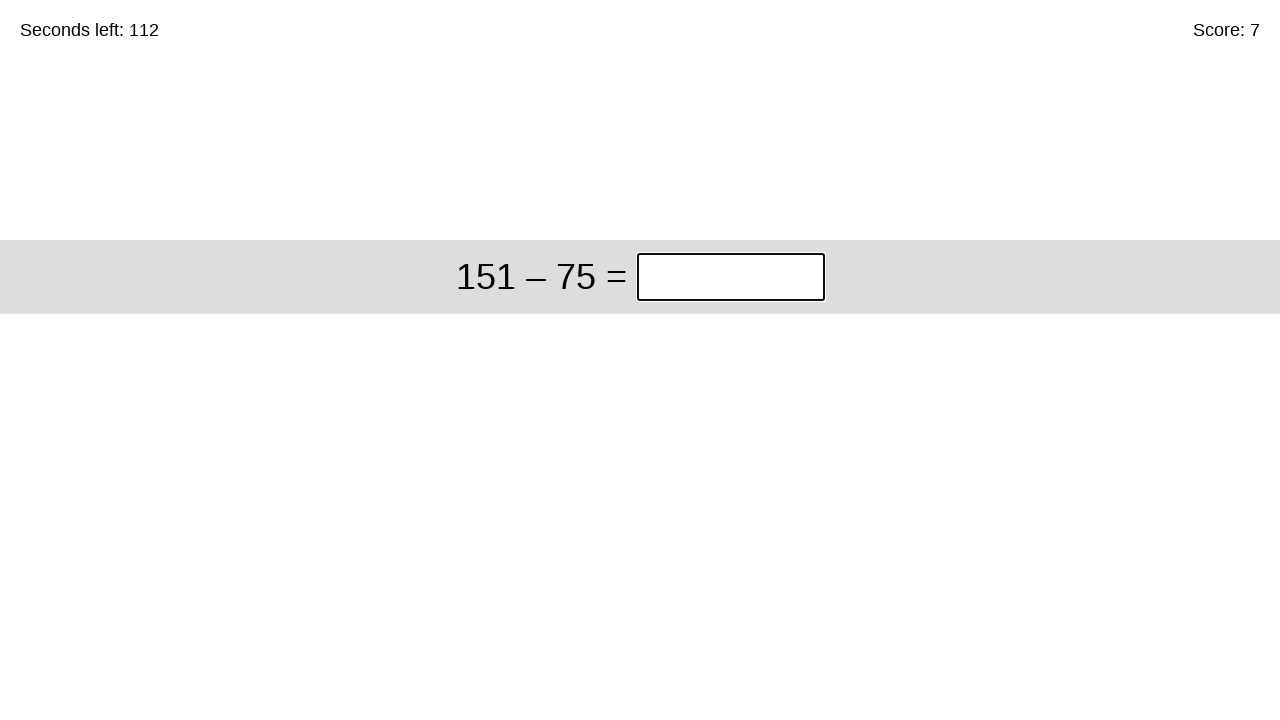

Waited 100ms for game to register answer and load next problem
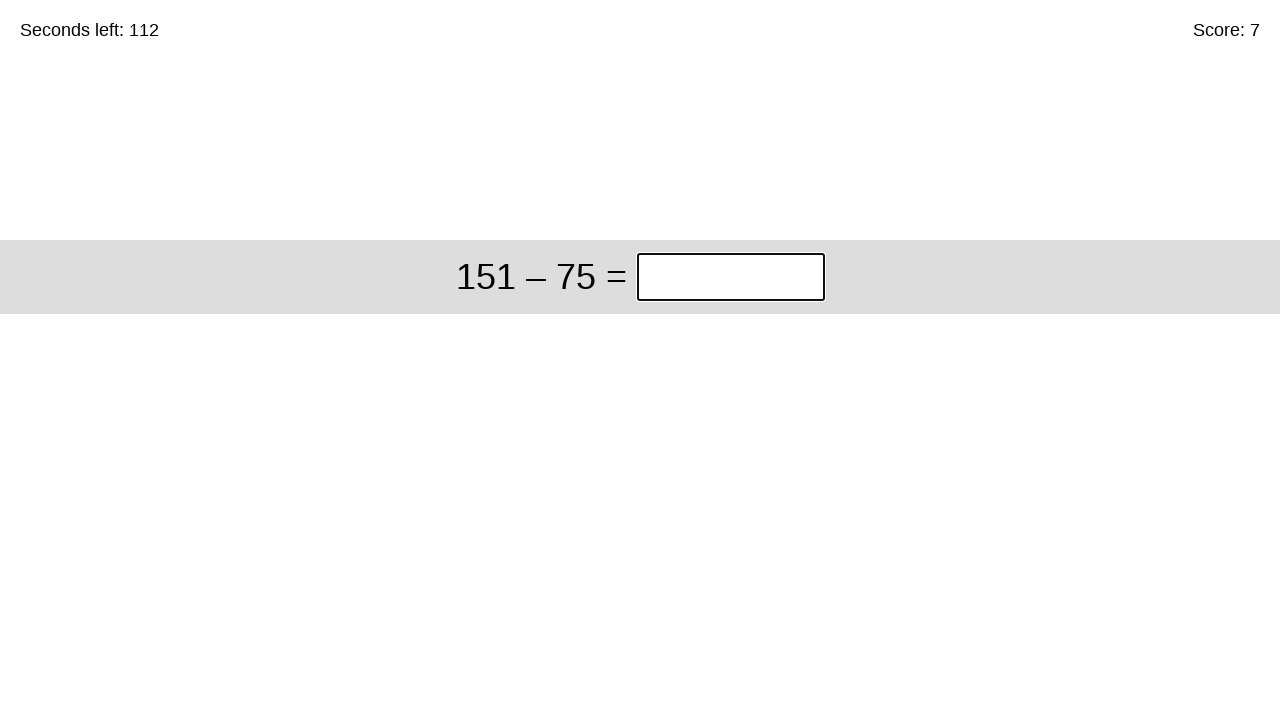

Retrieved problem text from page
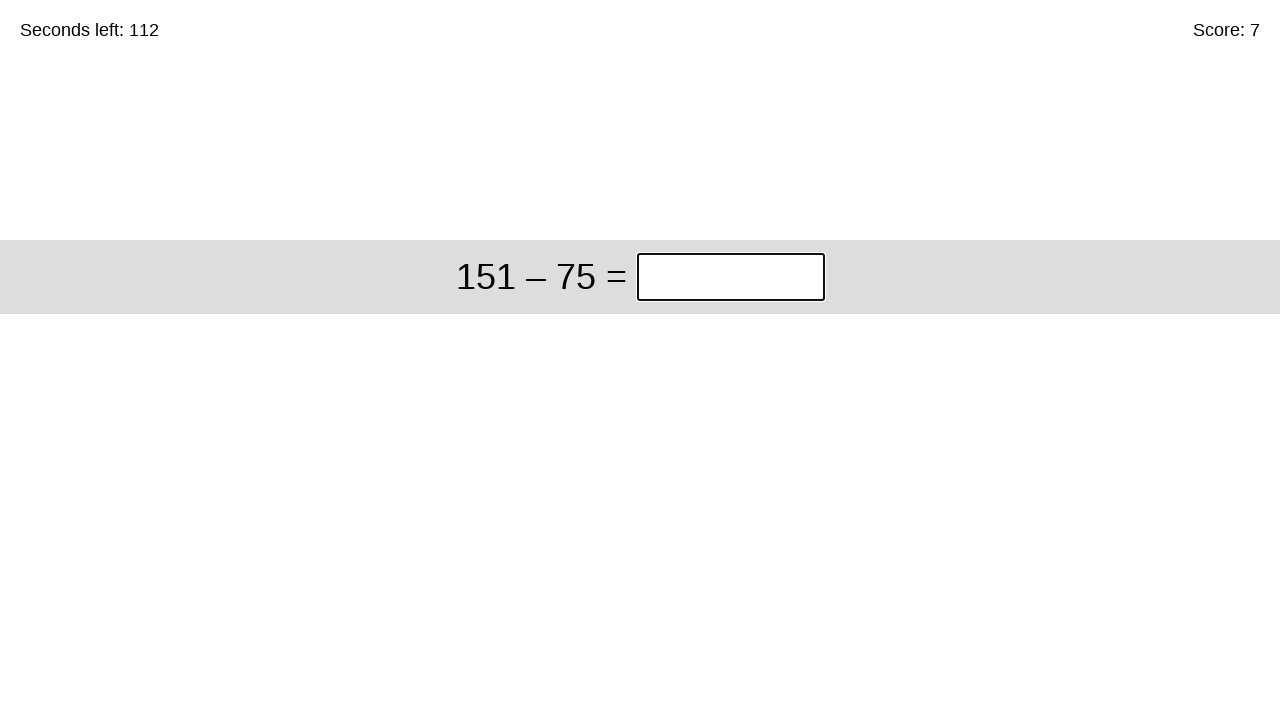

Converted math symbols in problem: 151 – 75
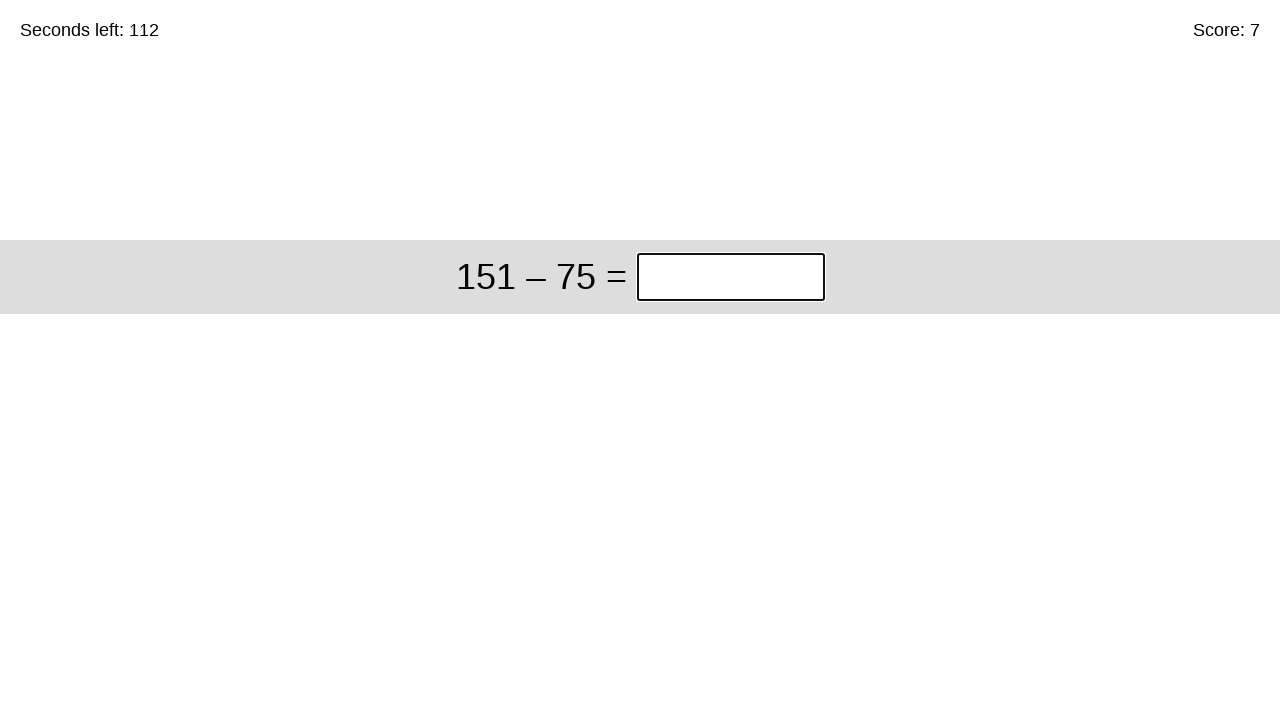

Evaluated expression and calculated answer: 76
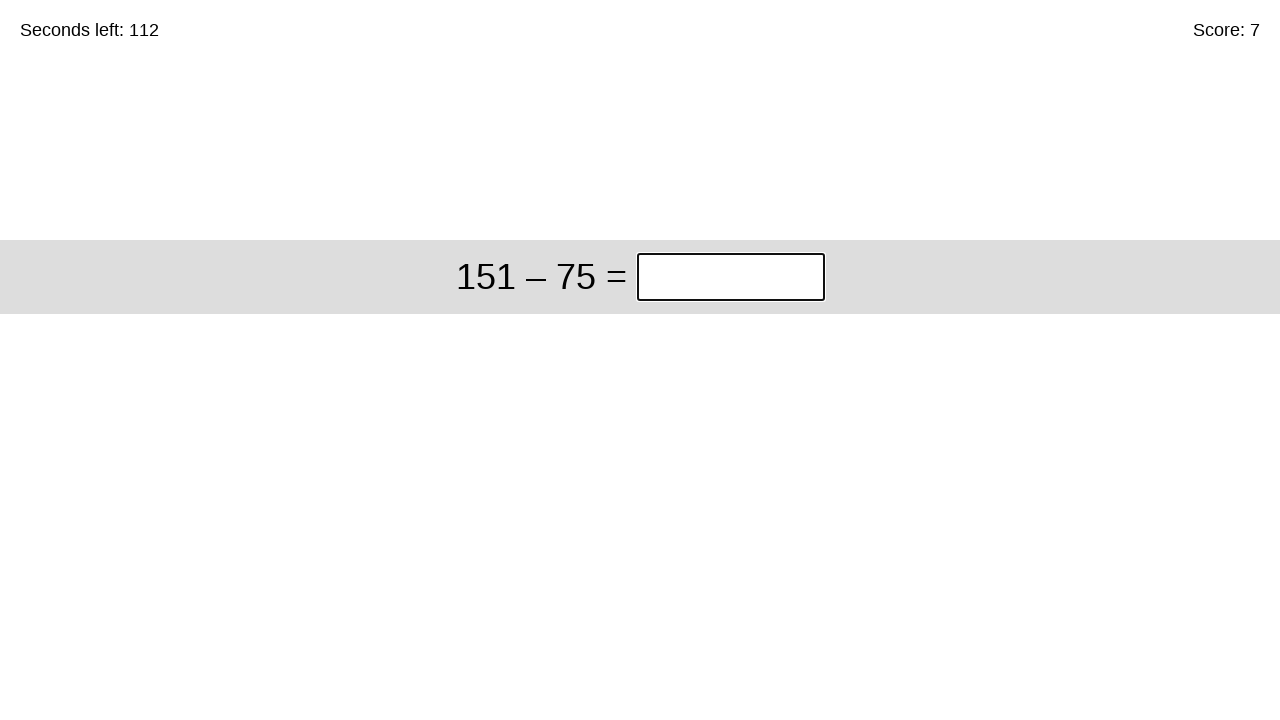

Typed answer '76' into the game
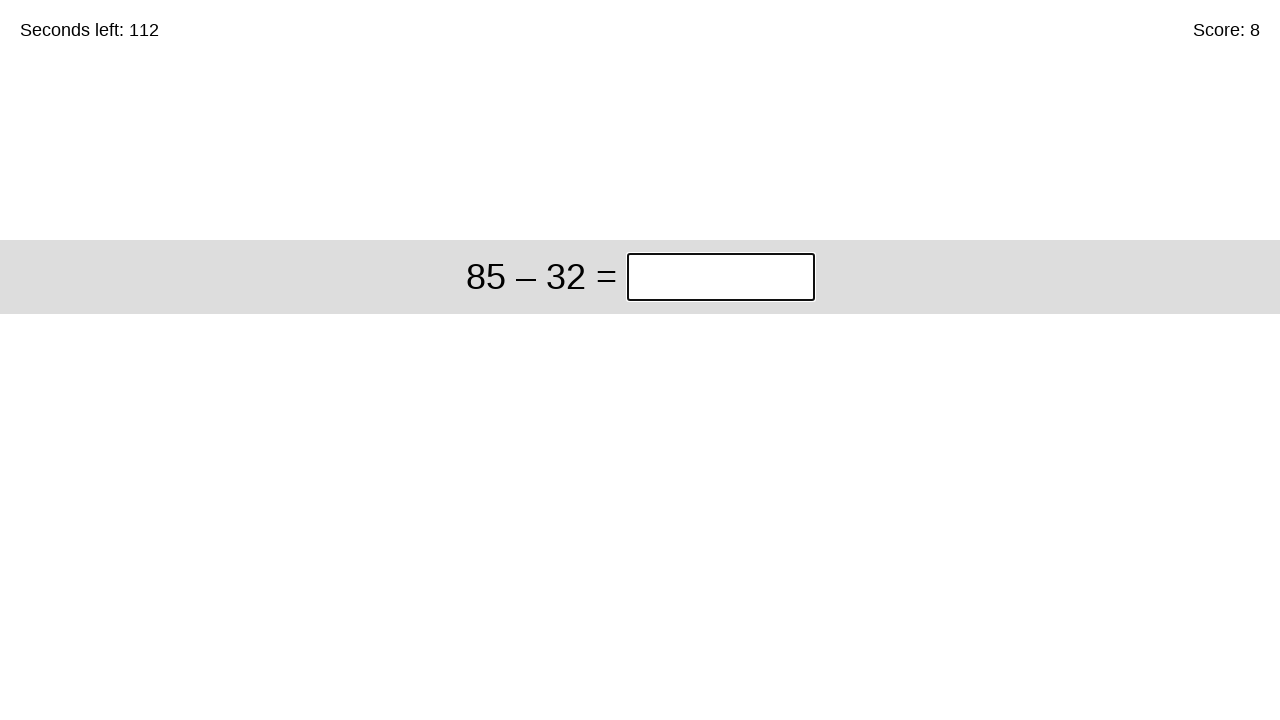

Waited 100ms for game to register answer and load next problem
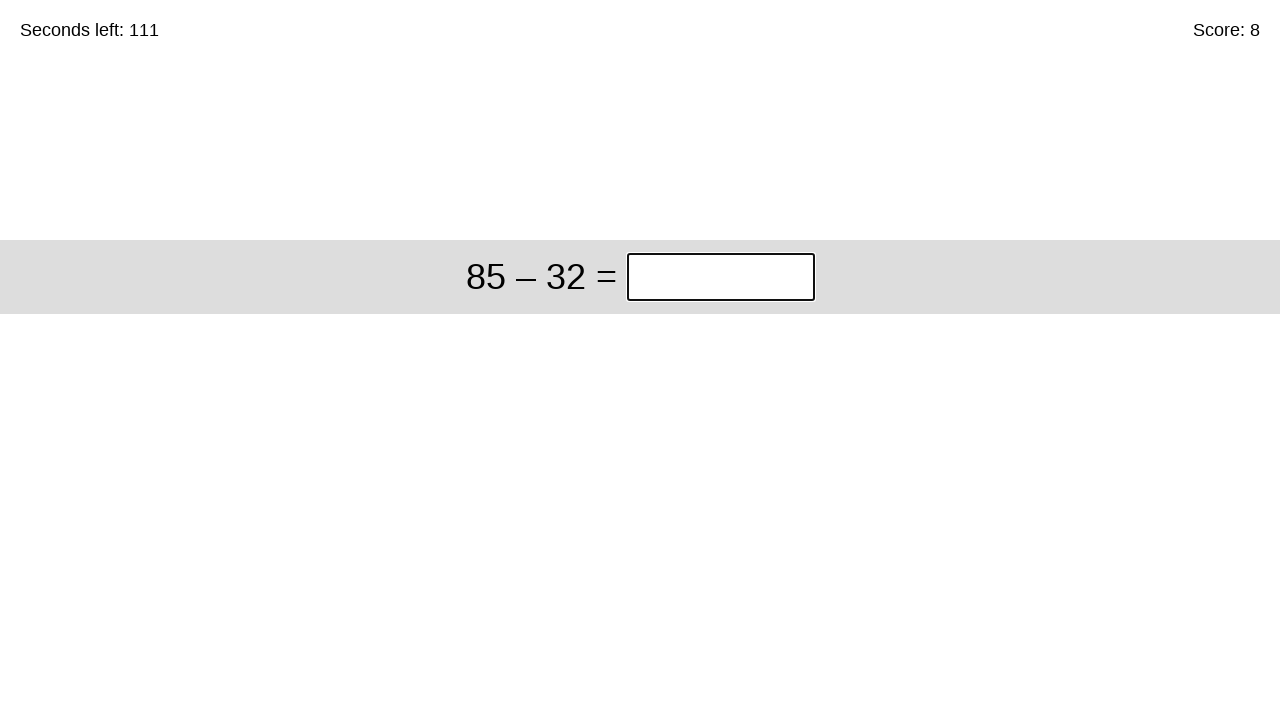

Retrieved problem text from page
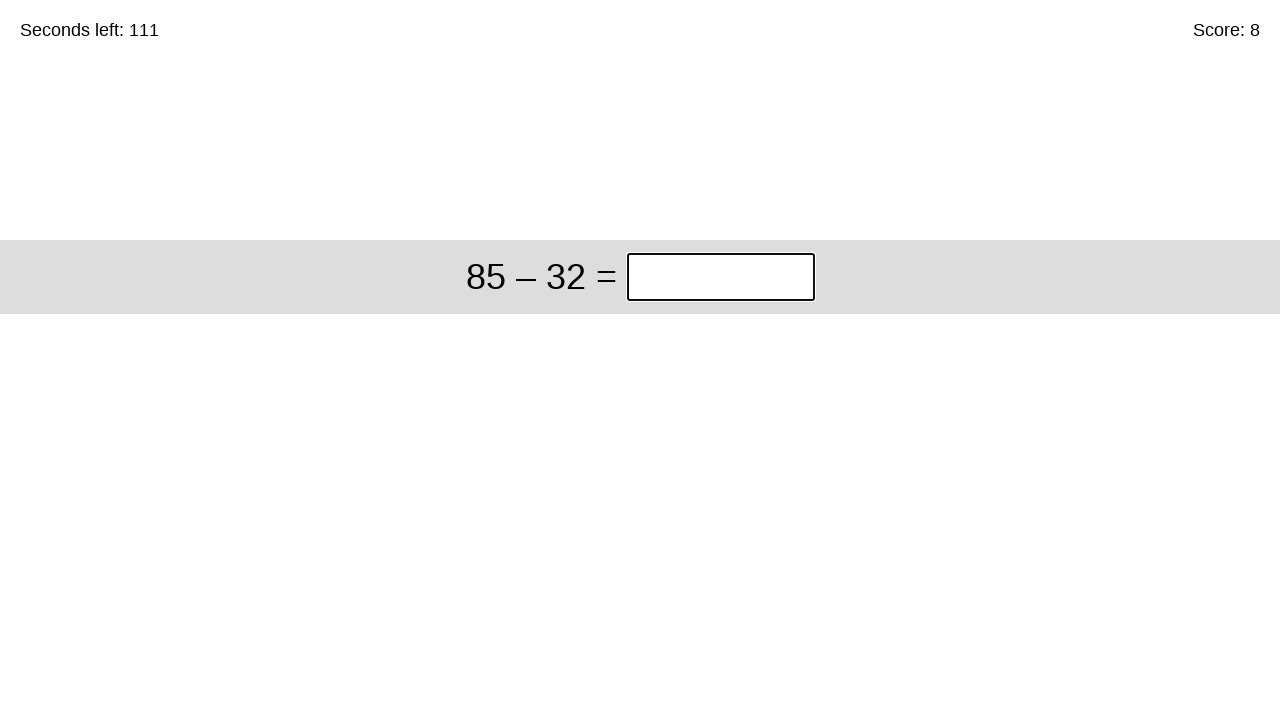

Converted math symbols in problem: 85 – 32
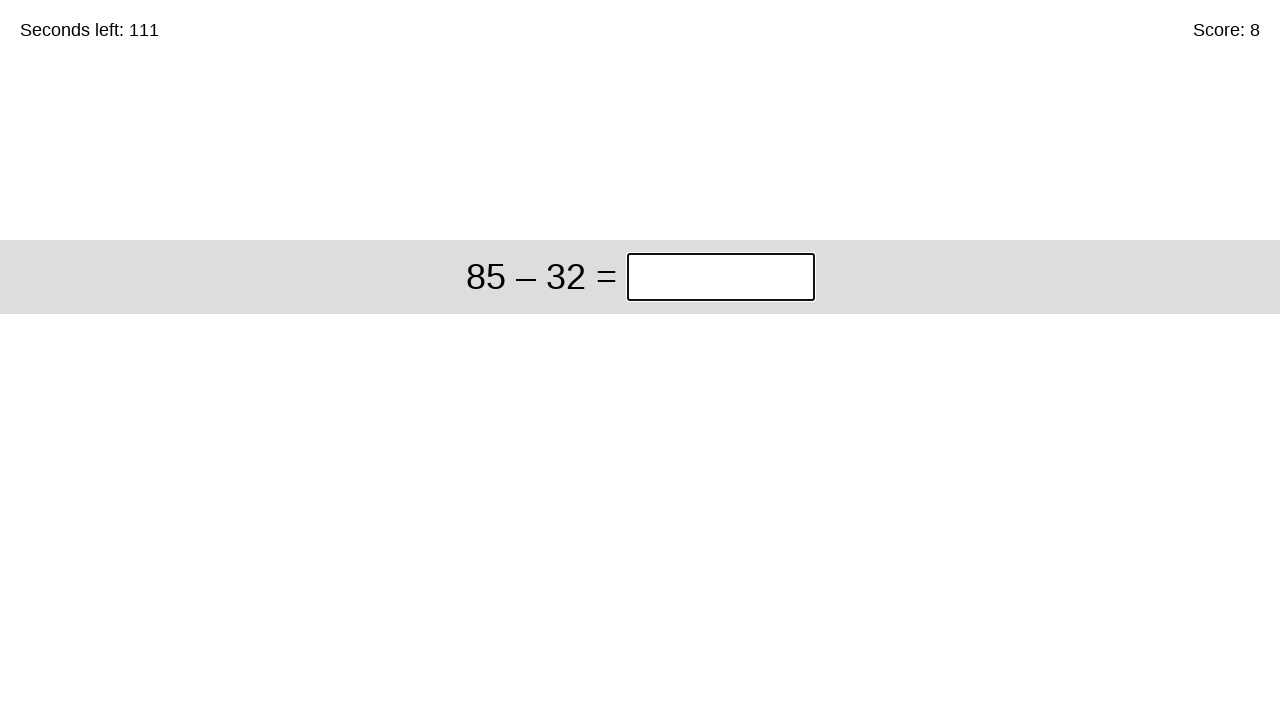

Evaluated expression and calculated answer: 53
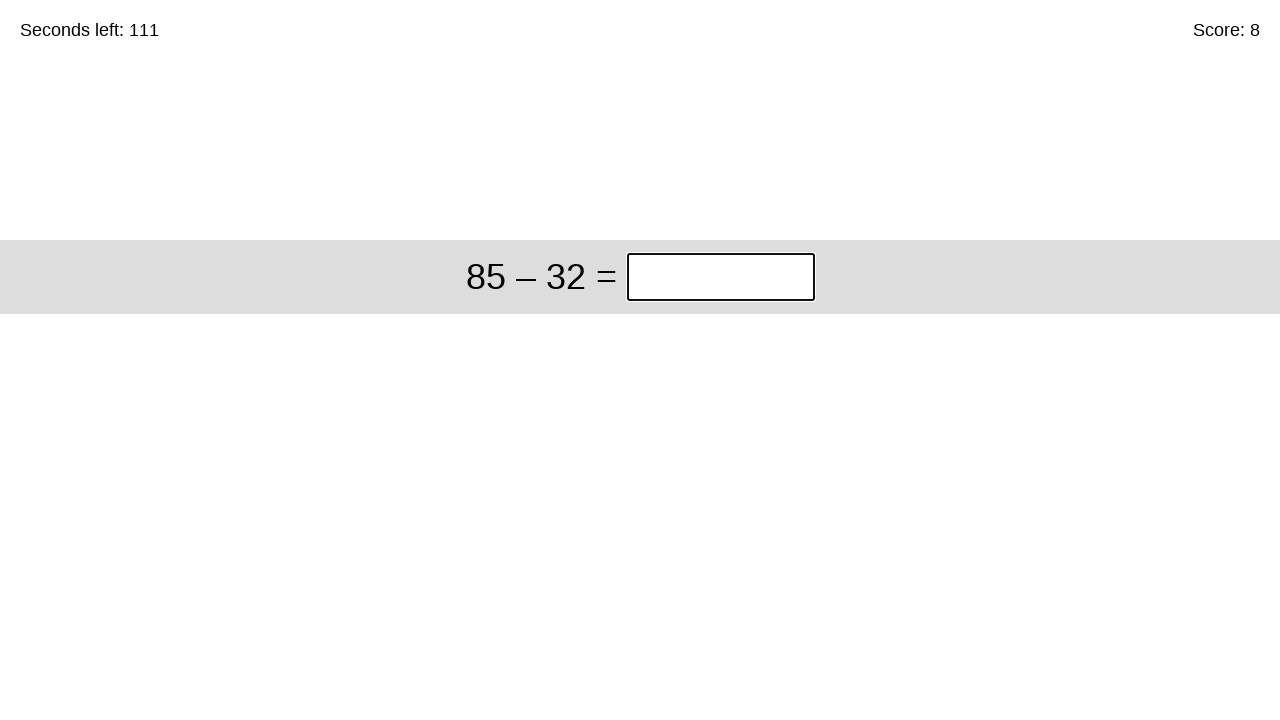

Typed answer '53' into the game
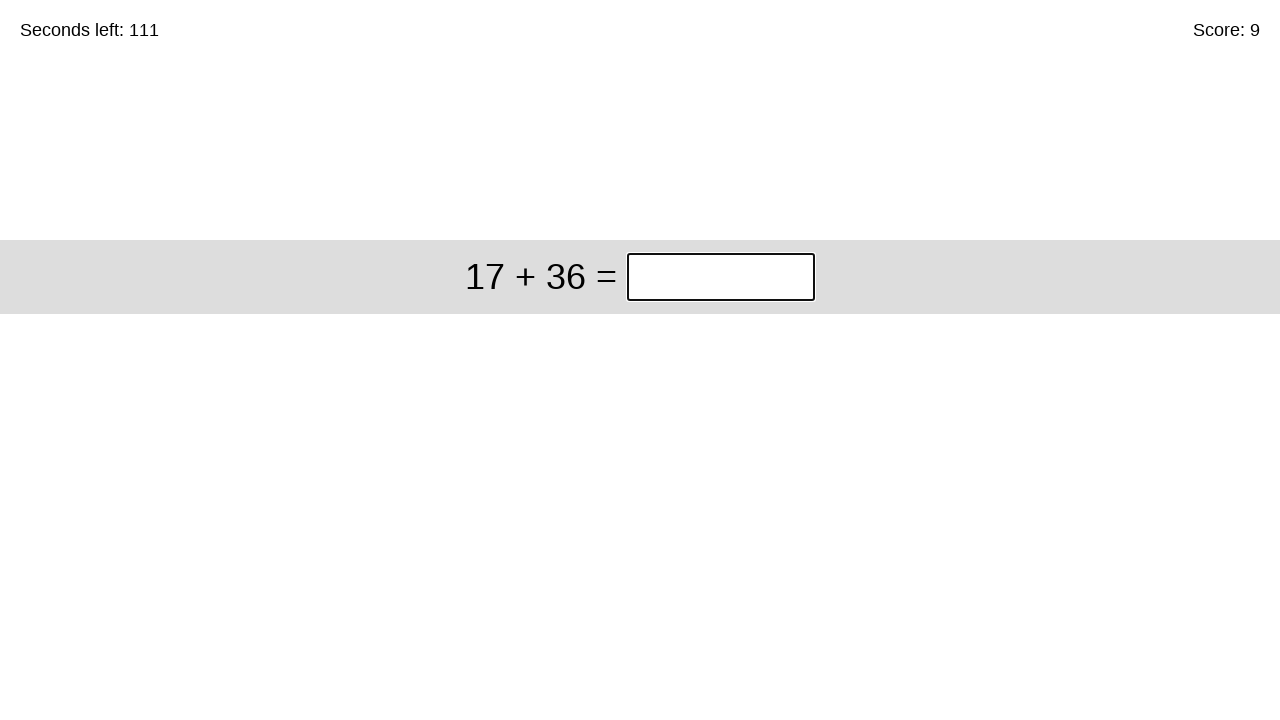

Waited 100ms for game to register answer and load next problem
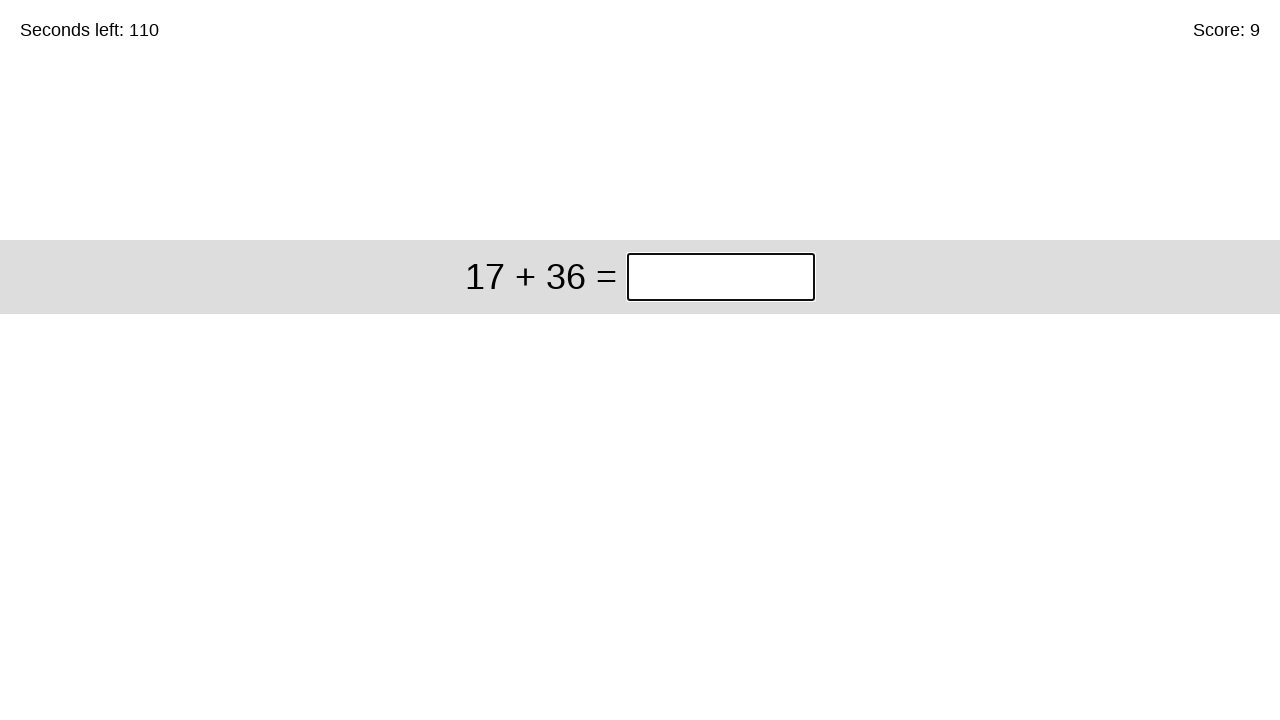

Retrieved problem text from page
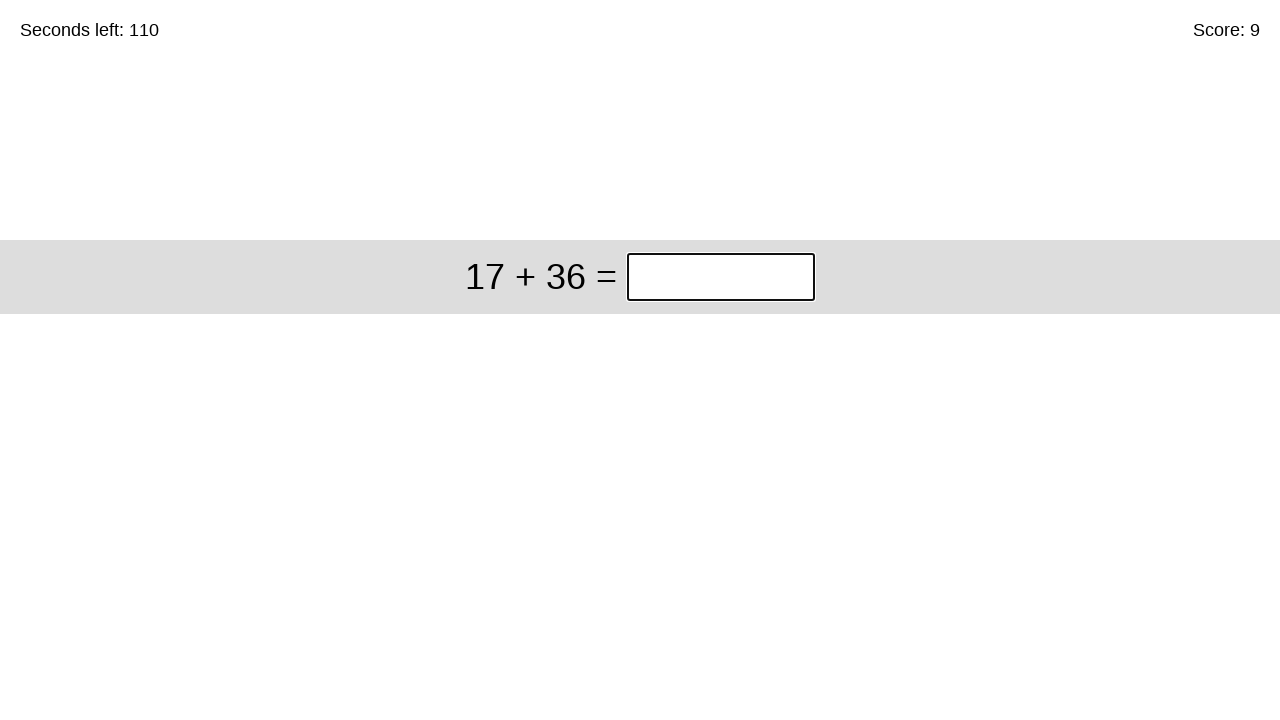

Converted math symbols in problem: 17 + 36
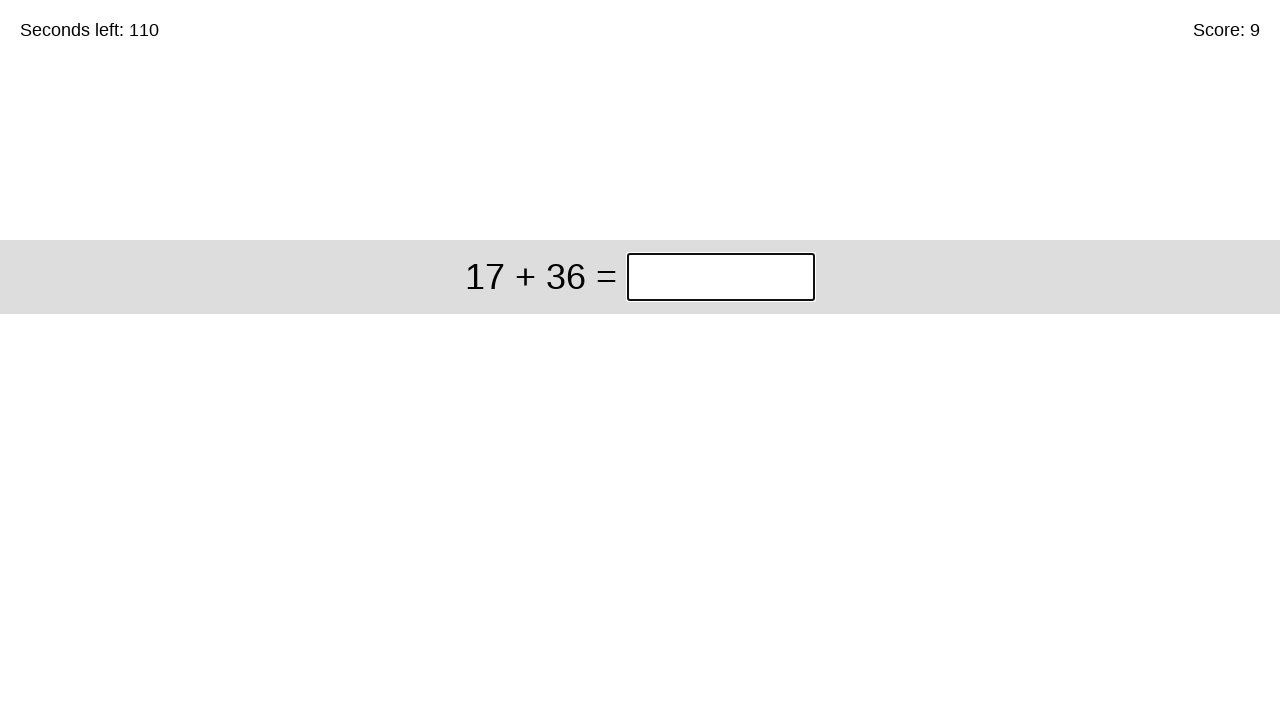

Evaluated expression and calculated answer: 53
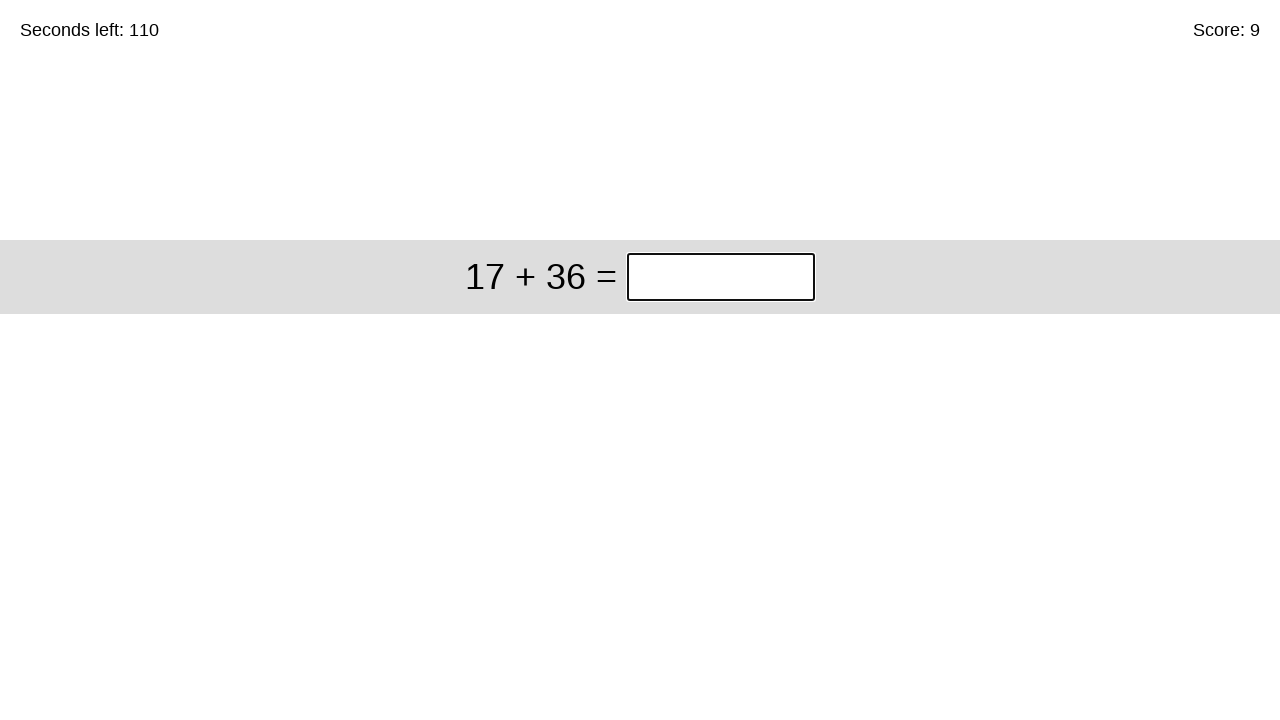

Typed answer '53' into the game
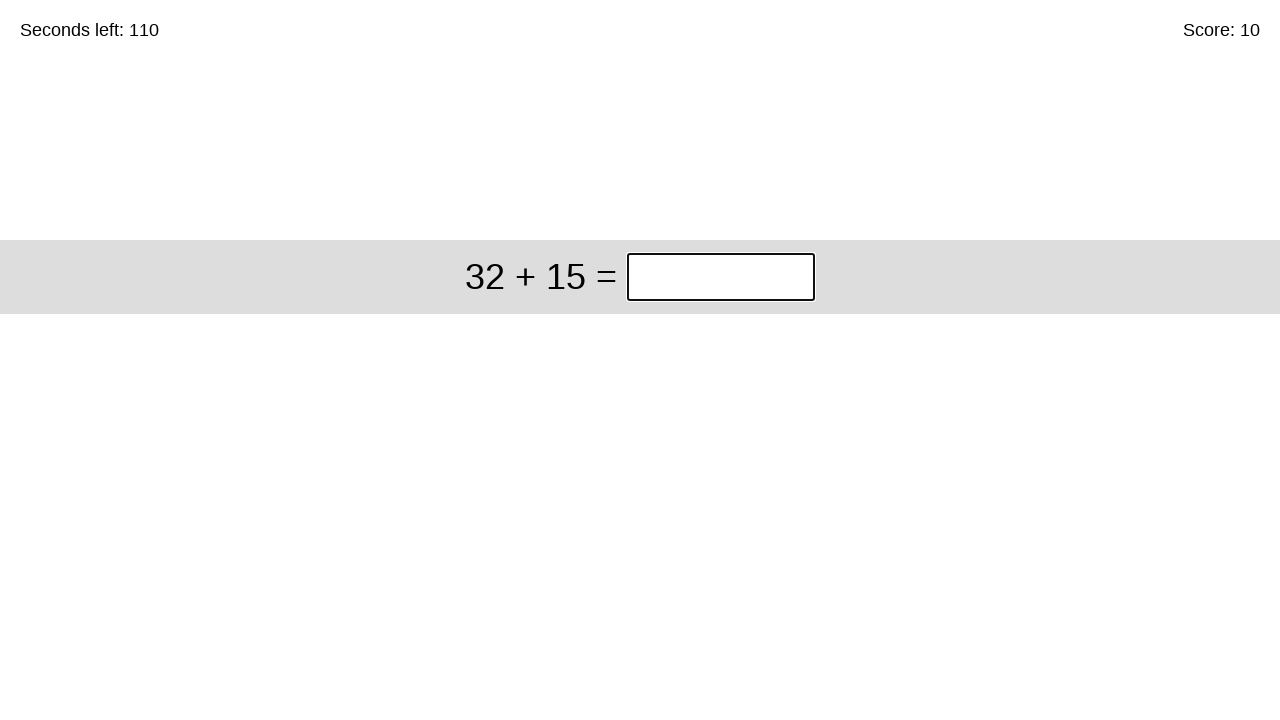

Waited 100ms for game to register answer and load next problem
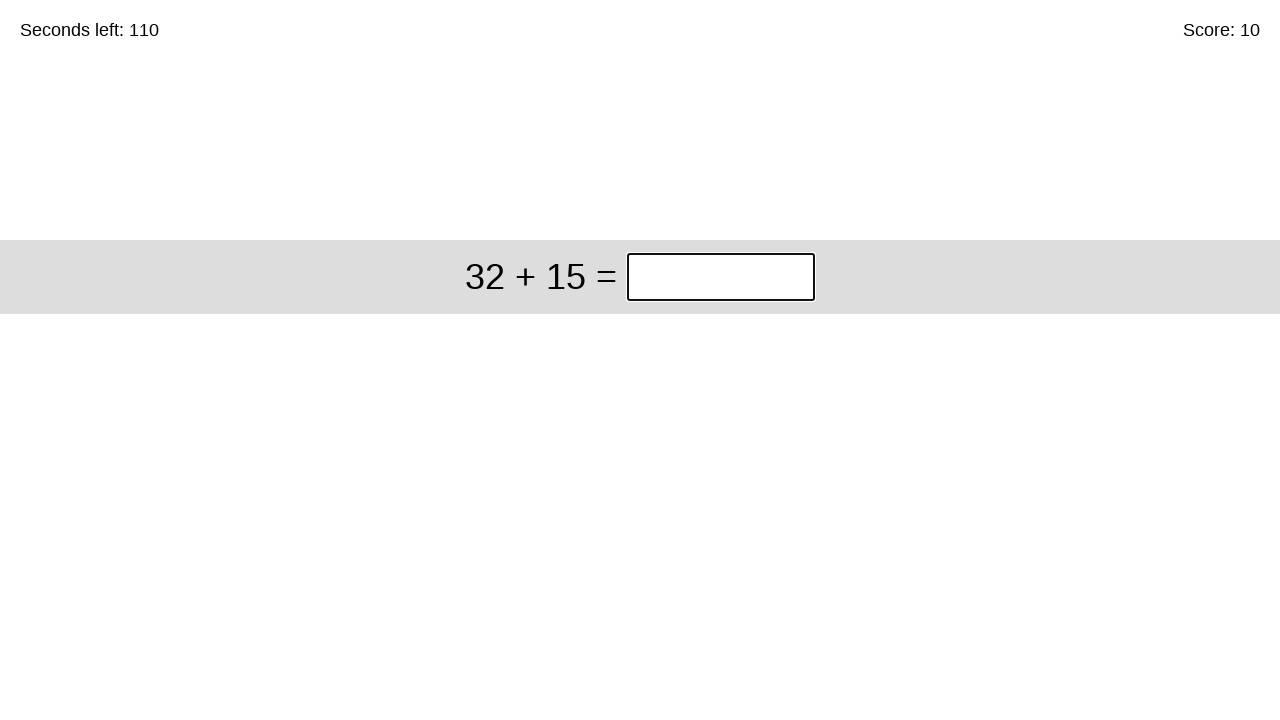

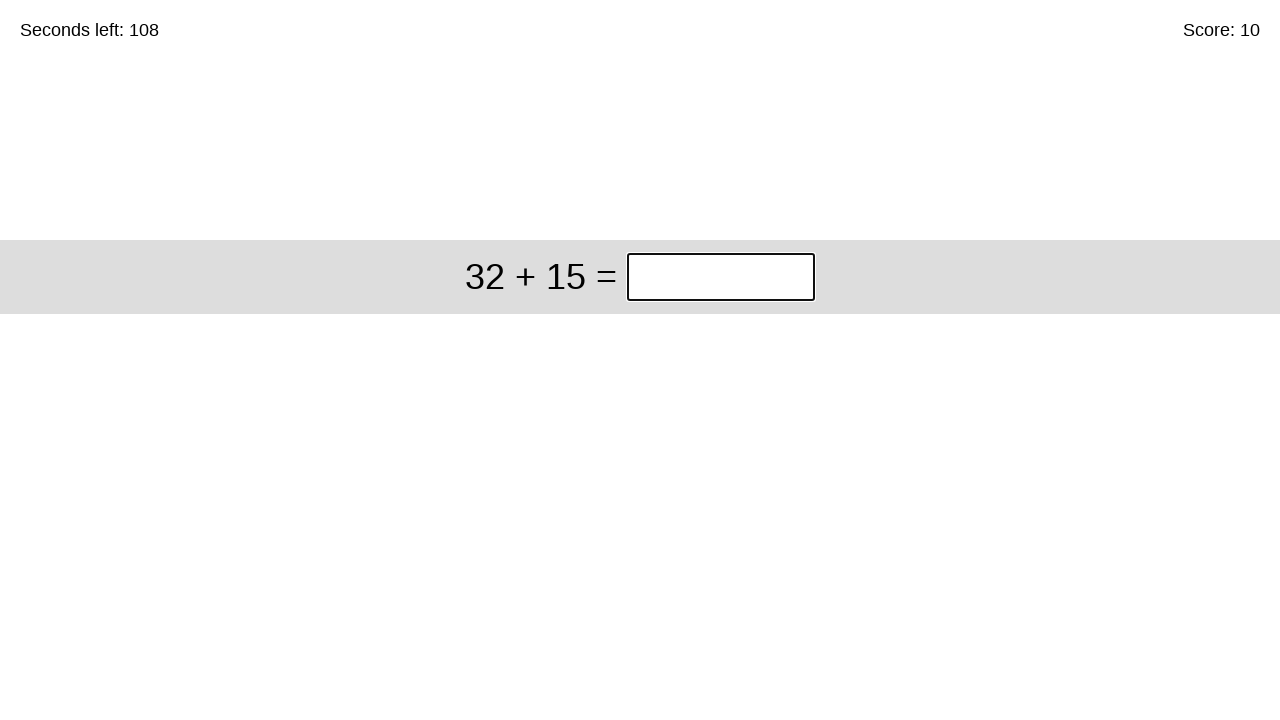